Tests date picker widget by entering a date and then using the calendar navigation to select a specific date.

Starting URL: https://testautomationpractice.blogspot.com/

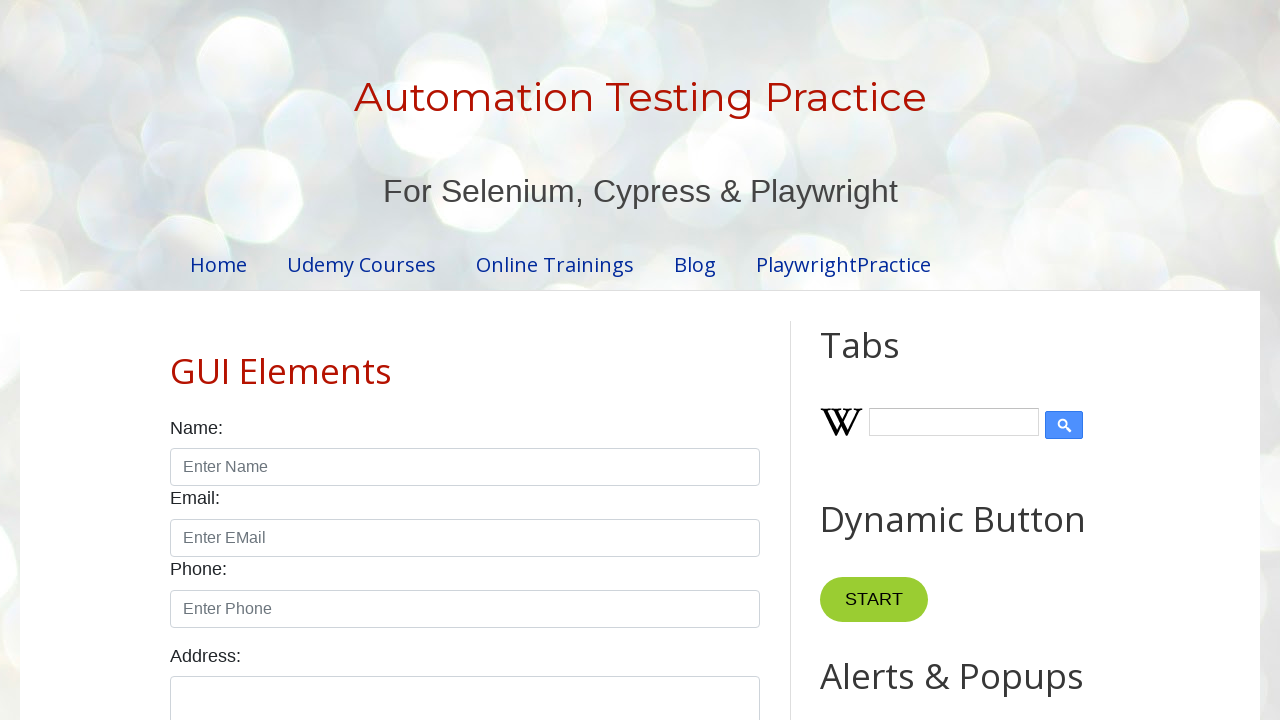

Filled date picker with '03/23/2025' on #datepicker
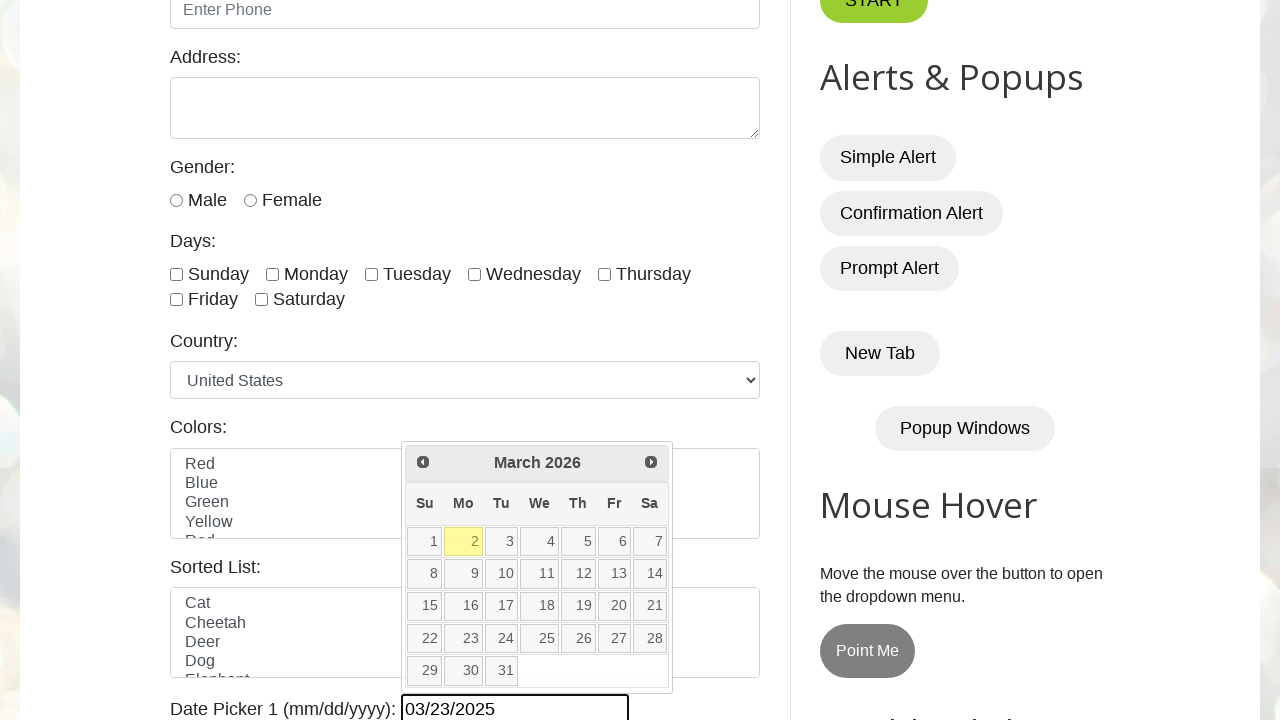

Clicked date picker input field at (515, 705) on #datepicker
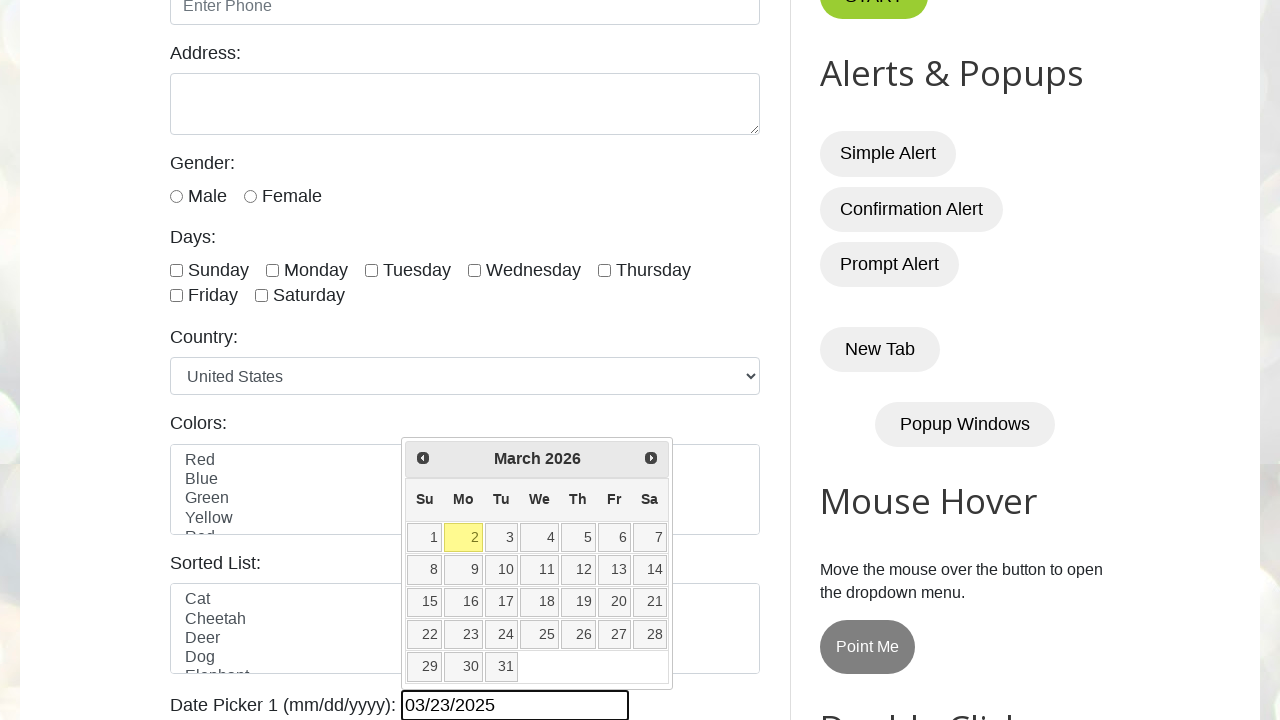

Cleared date picker input field on #datepicker
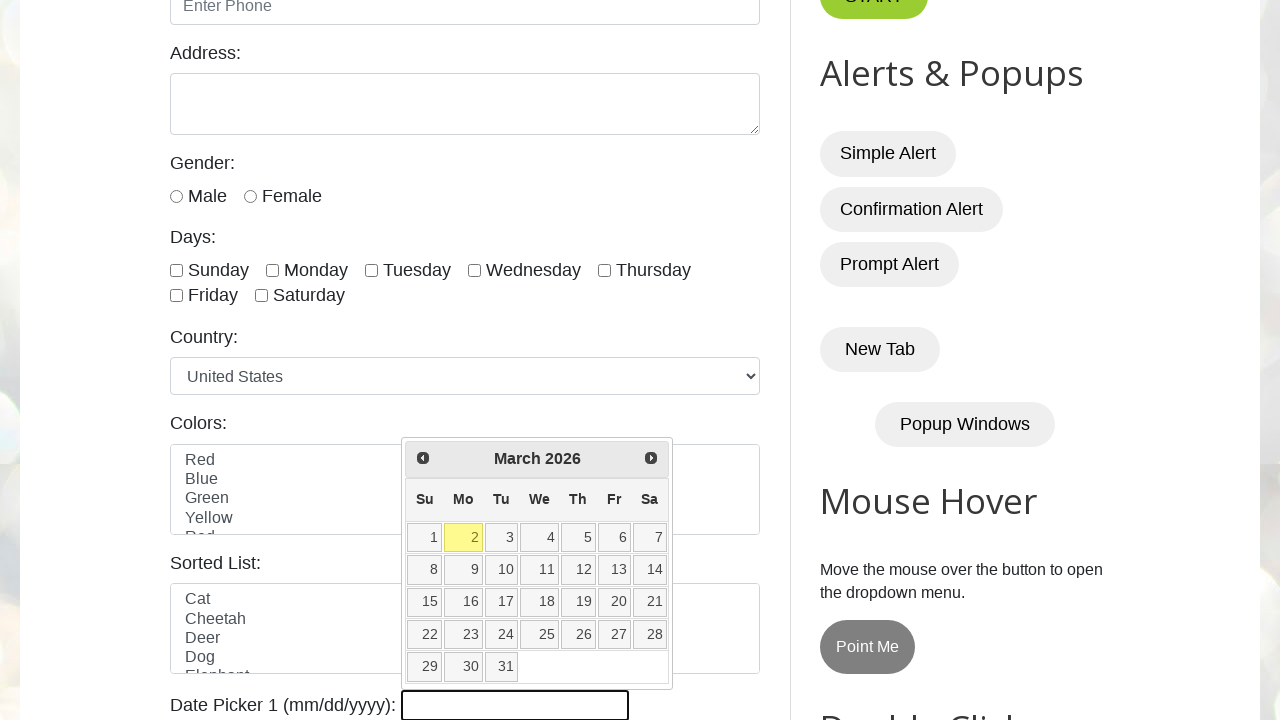

Clicked date picker input field to open calendar at (515, 705) on #datepicker
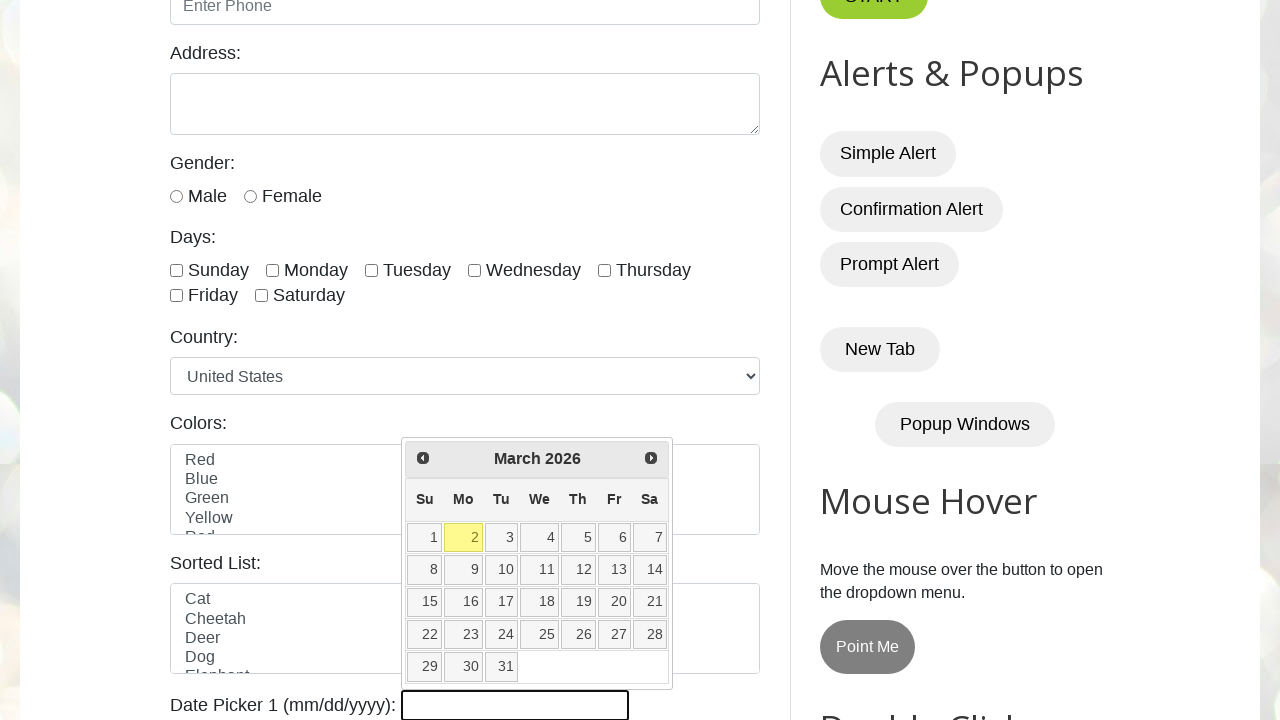

Clicked previous month button (current: March 2026) at (423, 458) on xpath=//span[@class='ui-icon ui-icon-circle-triangle-w']
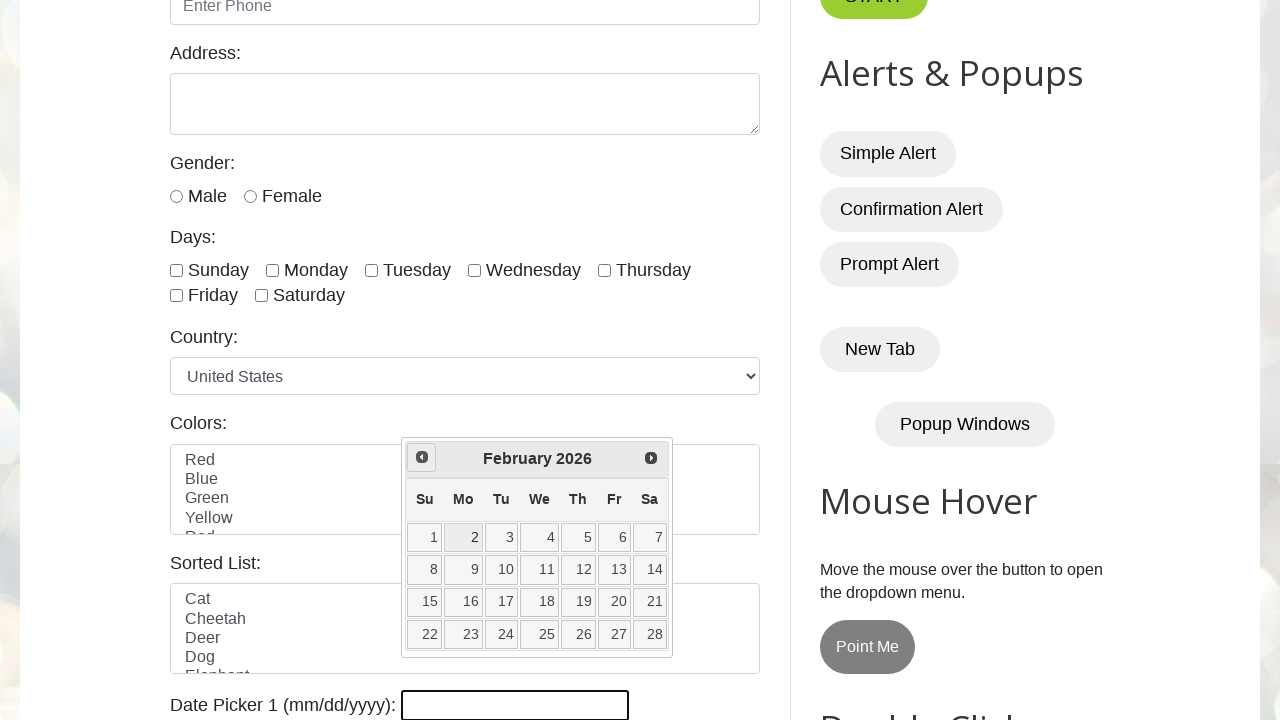

Waited 500ms for calendar navigation
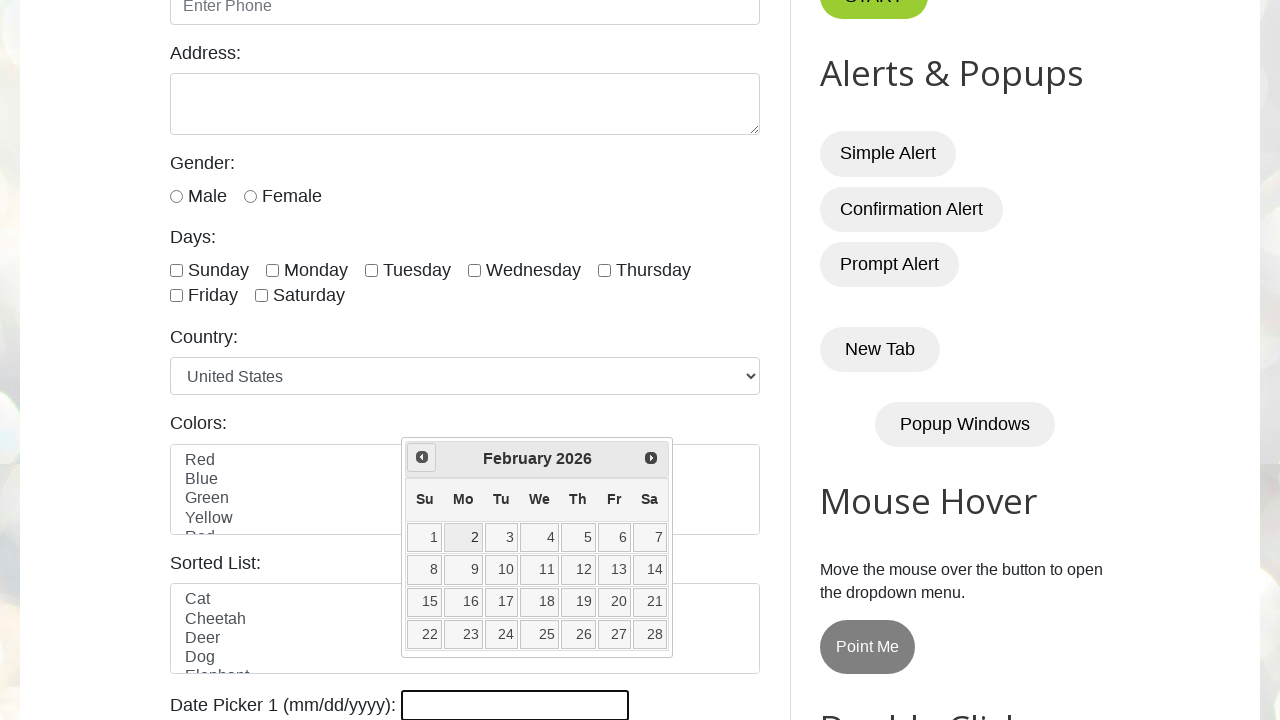

Clicked previous month button (current: February 2026) at (422, 457) on xpath=//span[@class='ui-icon ui-icon-circle-triangle-w']
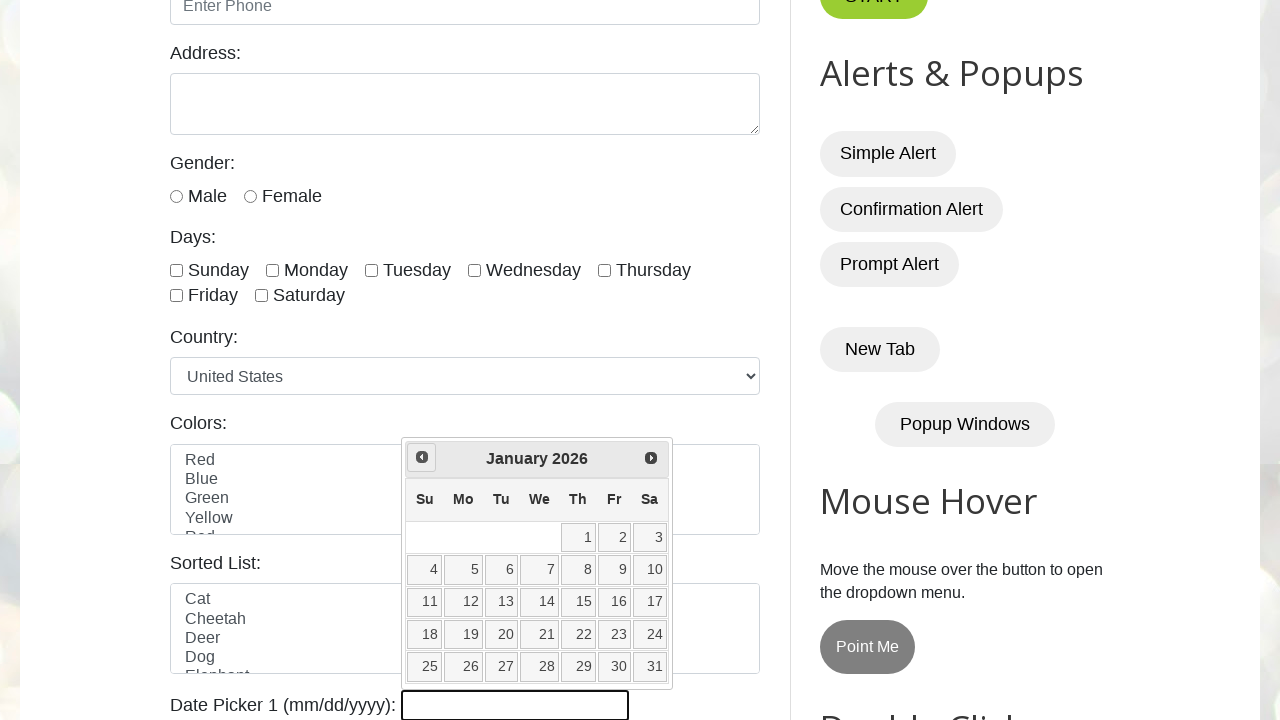

Waited 500ms for calendar navigation
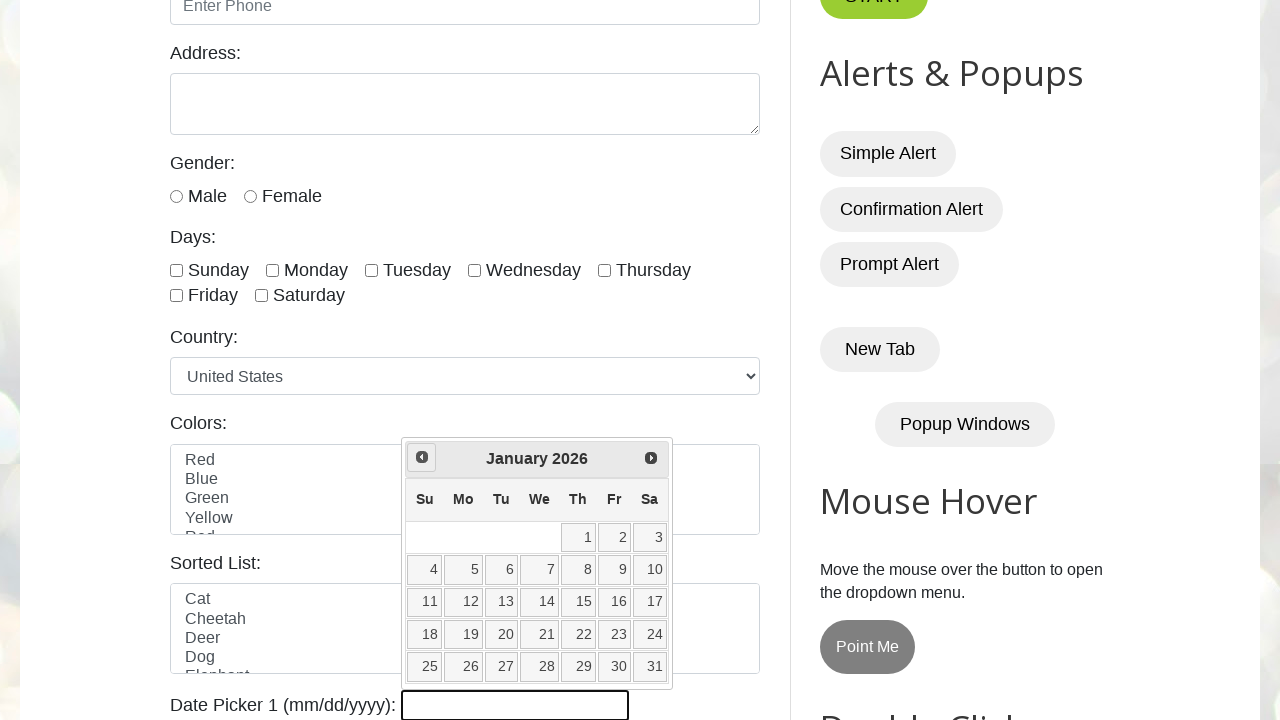

Clicked previous month button (current: January 2026) at (422, 457) on xpath=//span[@class='ui-icon ui-icon-circle-triangle-w']
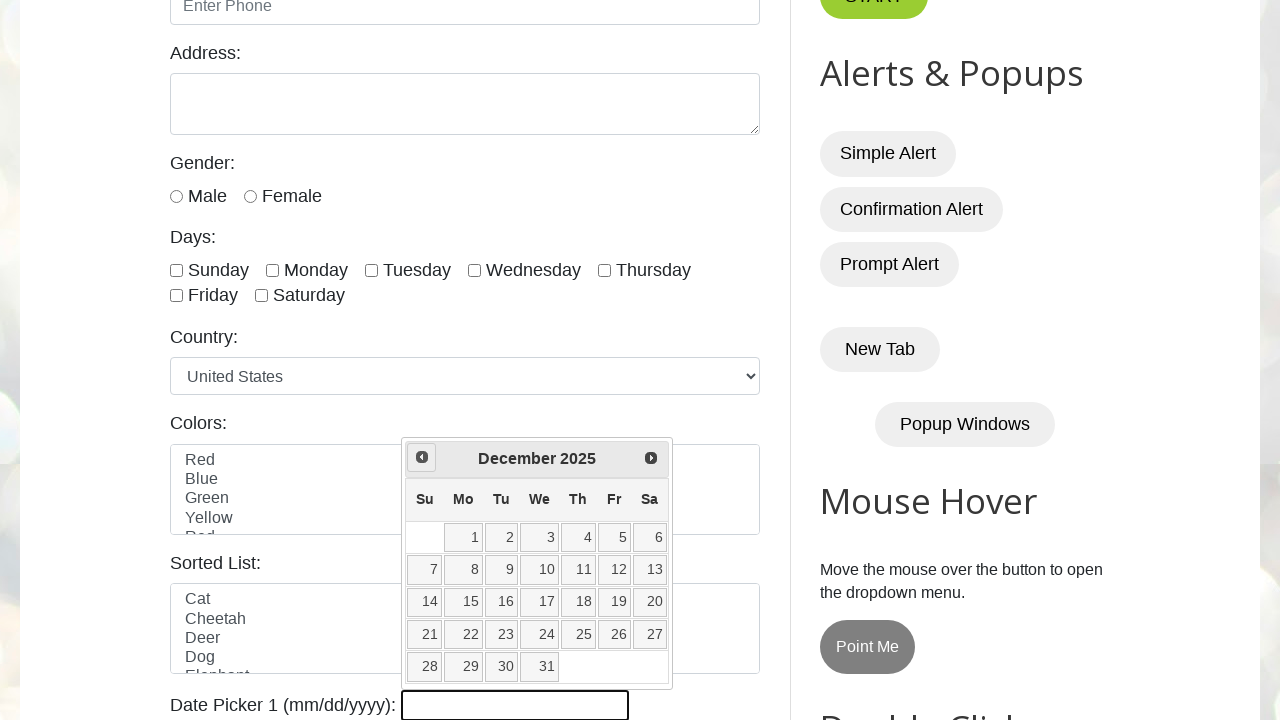

Waited 500ms for calendar navigation
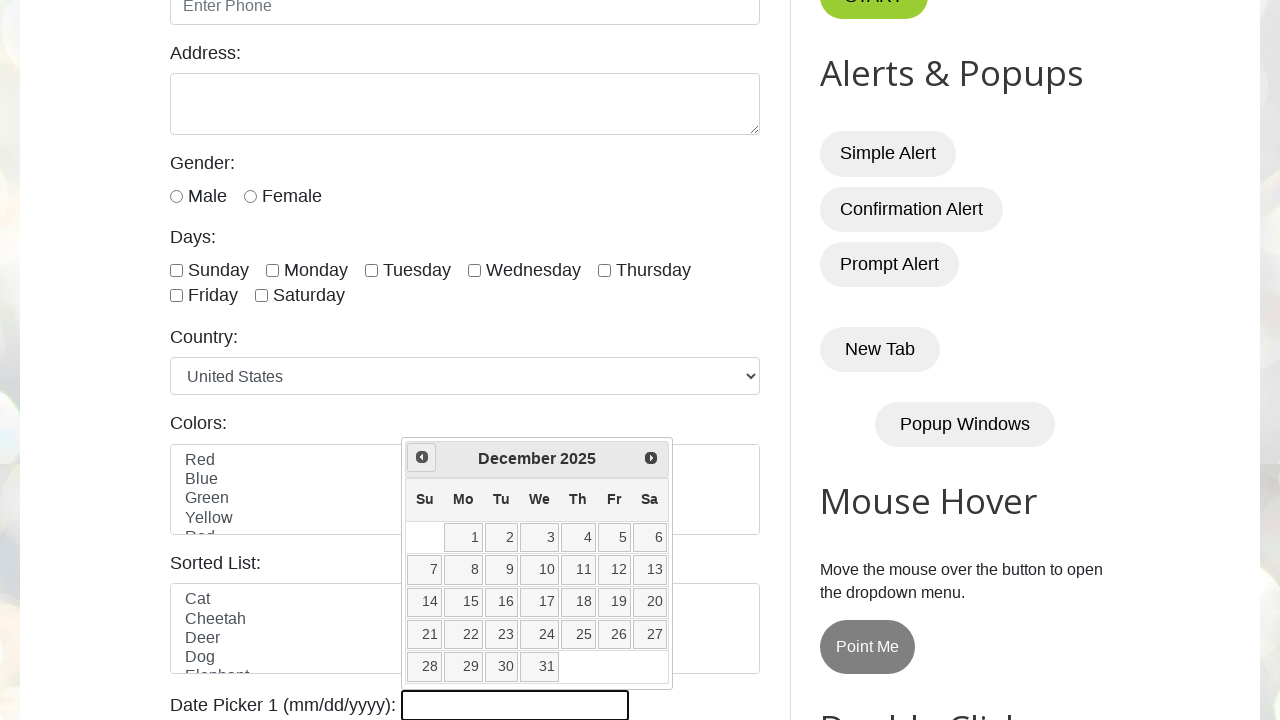

Clicked previous month button (current: December 2025) at (422, 457) on xpath=//span[@class='ui-icon ui-icon-circle-triangle-w']
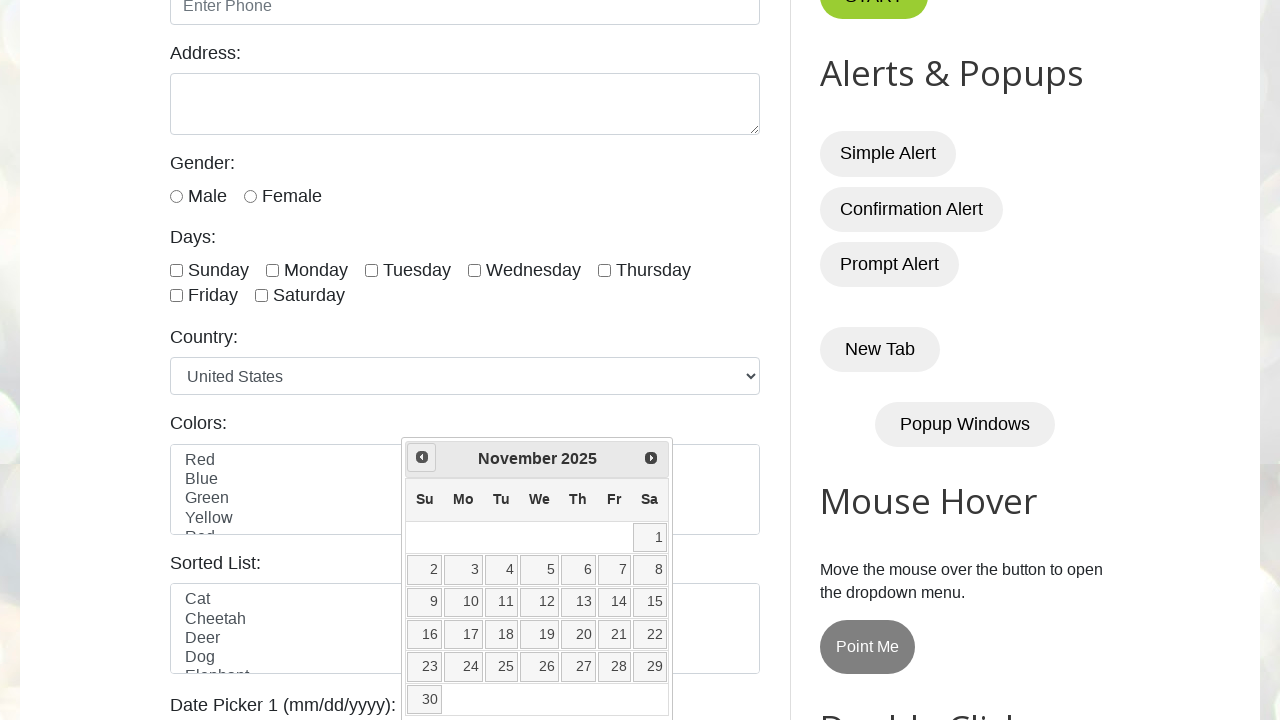

Waited 500ms for calendar navigation
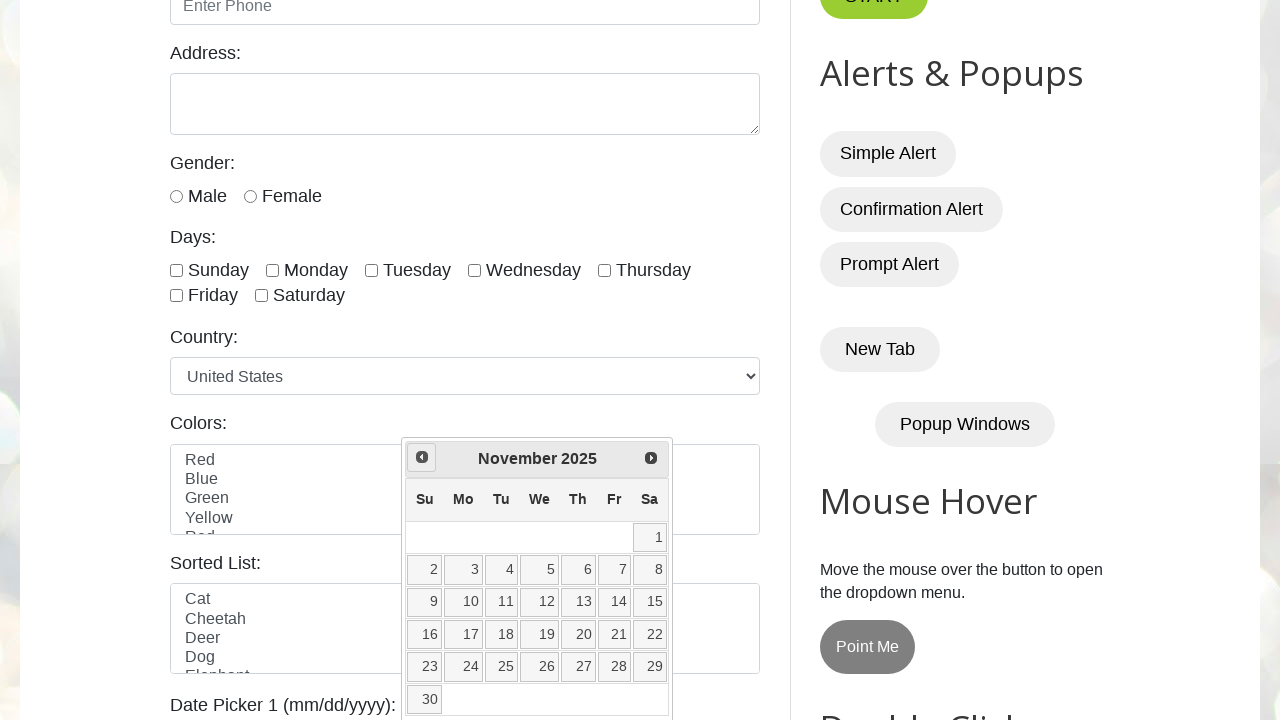

Clicked previous month button (current: November 2025) at (422, 457) on xpath=//span[@class='ui-icon ui-icon-circle-triangle-w']
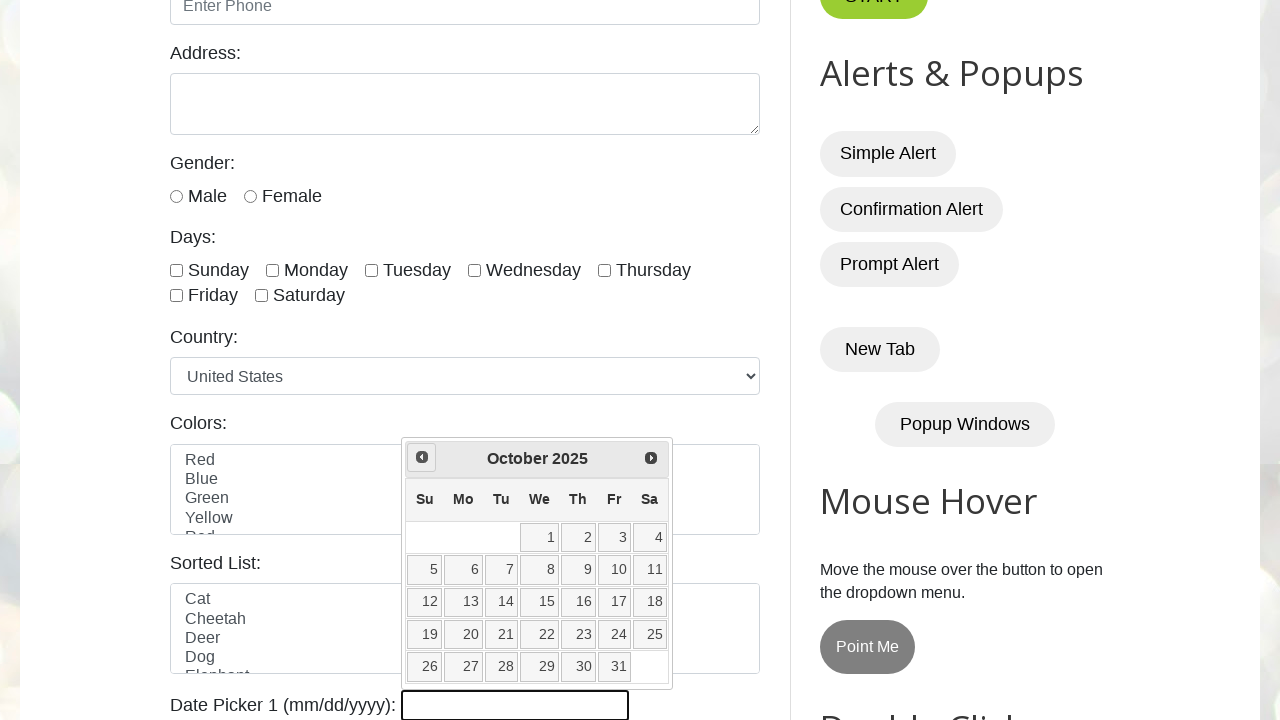

Waited 500ms for calendar navigation
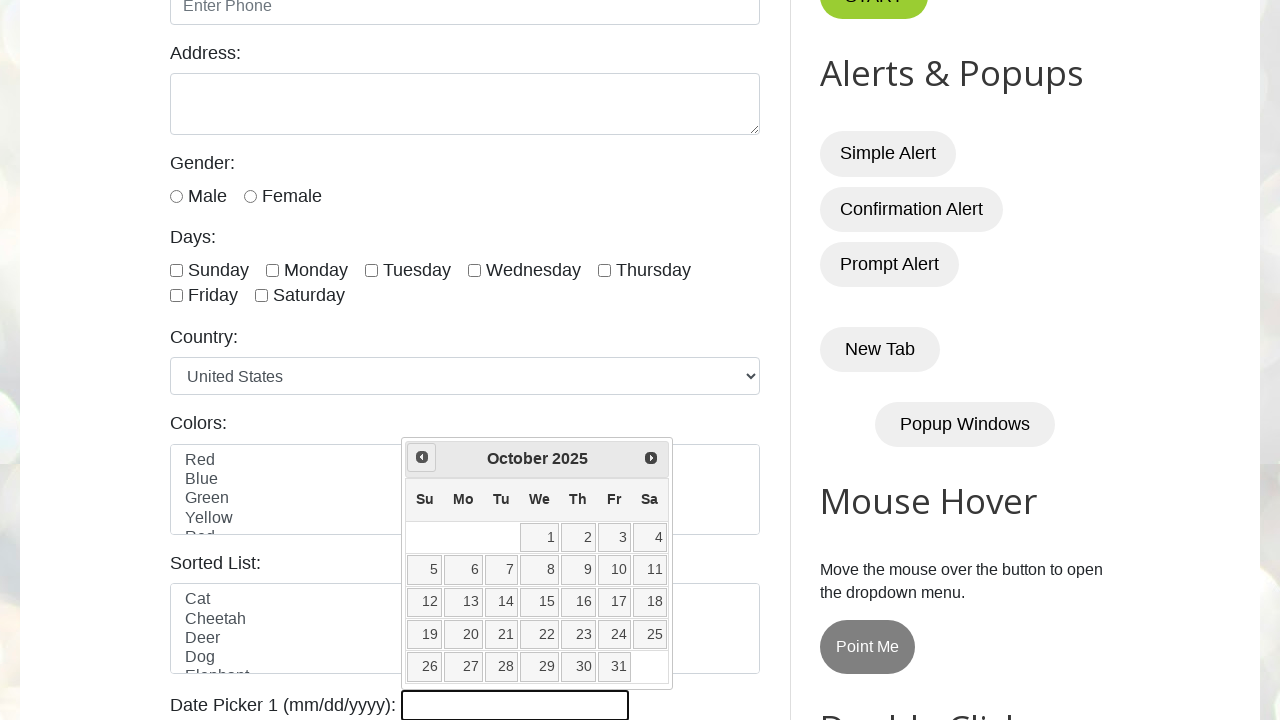

Clicked previous month button (current: October 2025) at (422, 457) on xpath=//span[@class='ui-icon ui-icon-circle-triangle-w']
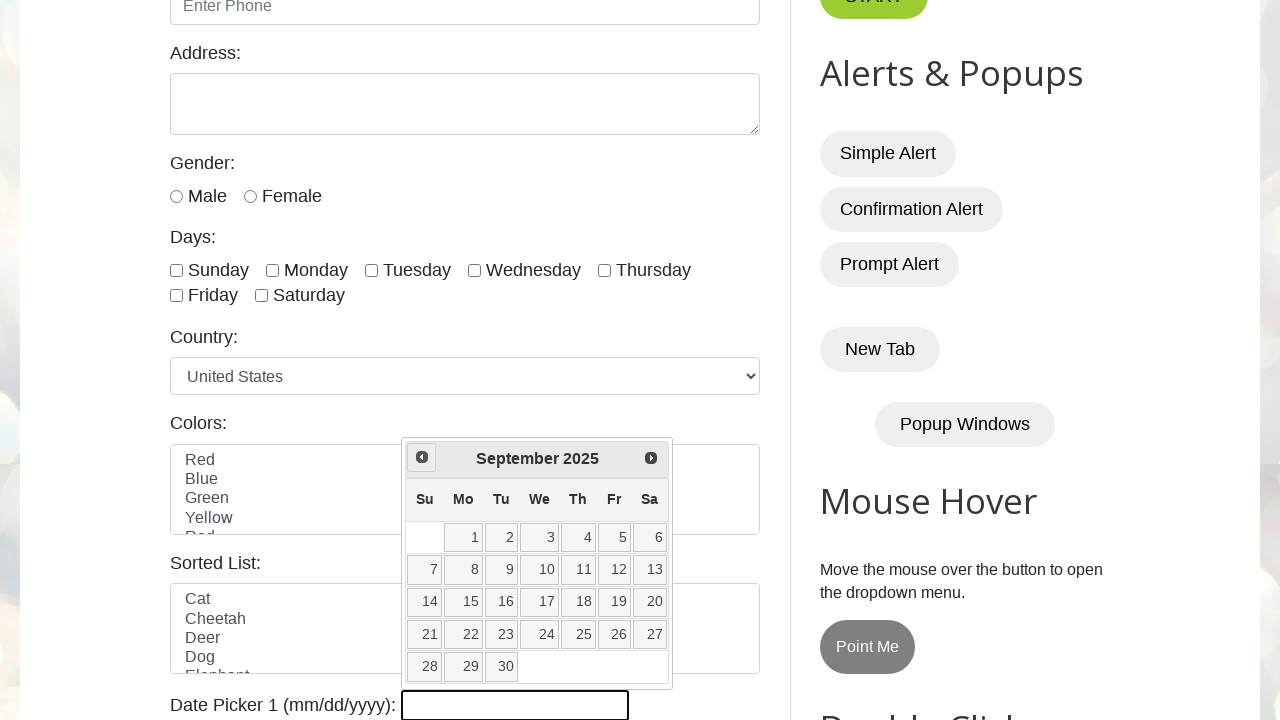

Waited 500ms for calendar navigation
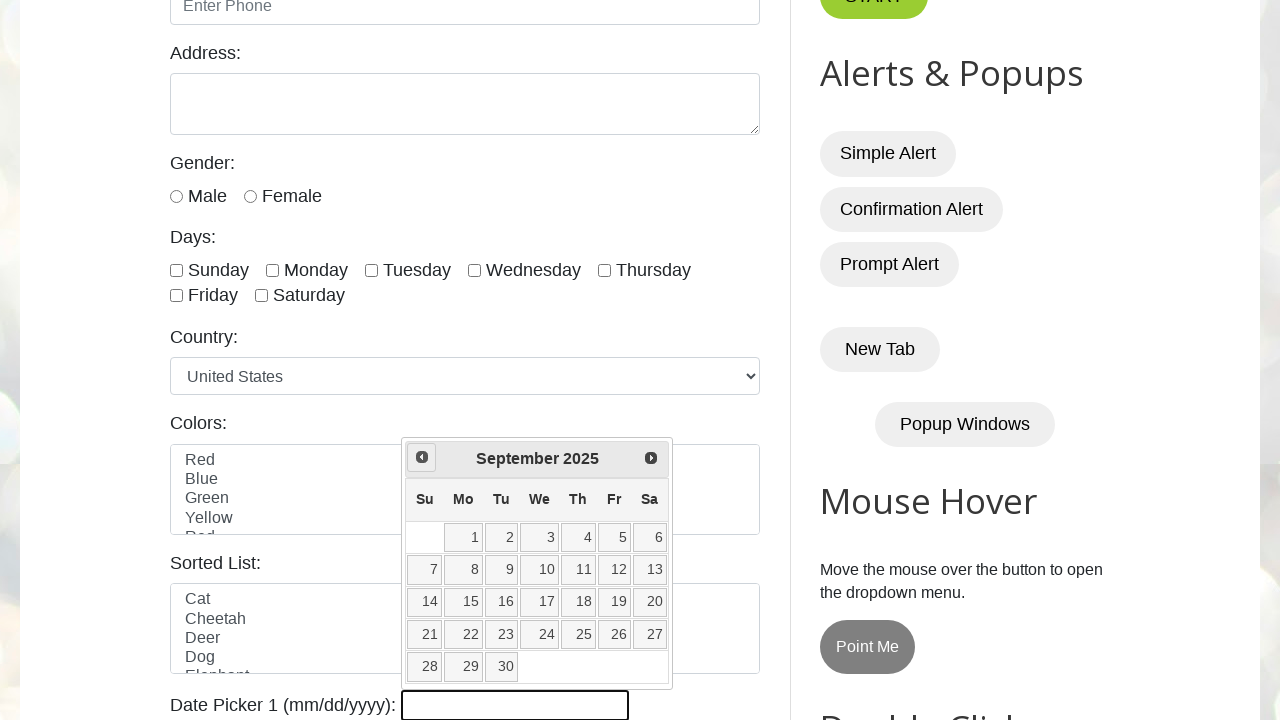

Clicked previous month button (current: September 2025) at (422, 457) on xpath=//span[@class='ui-icon ui-icon-circle-triangle-w']
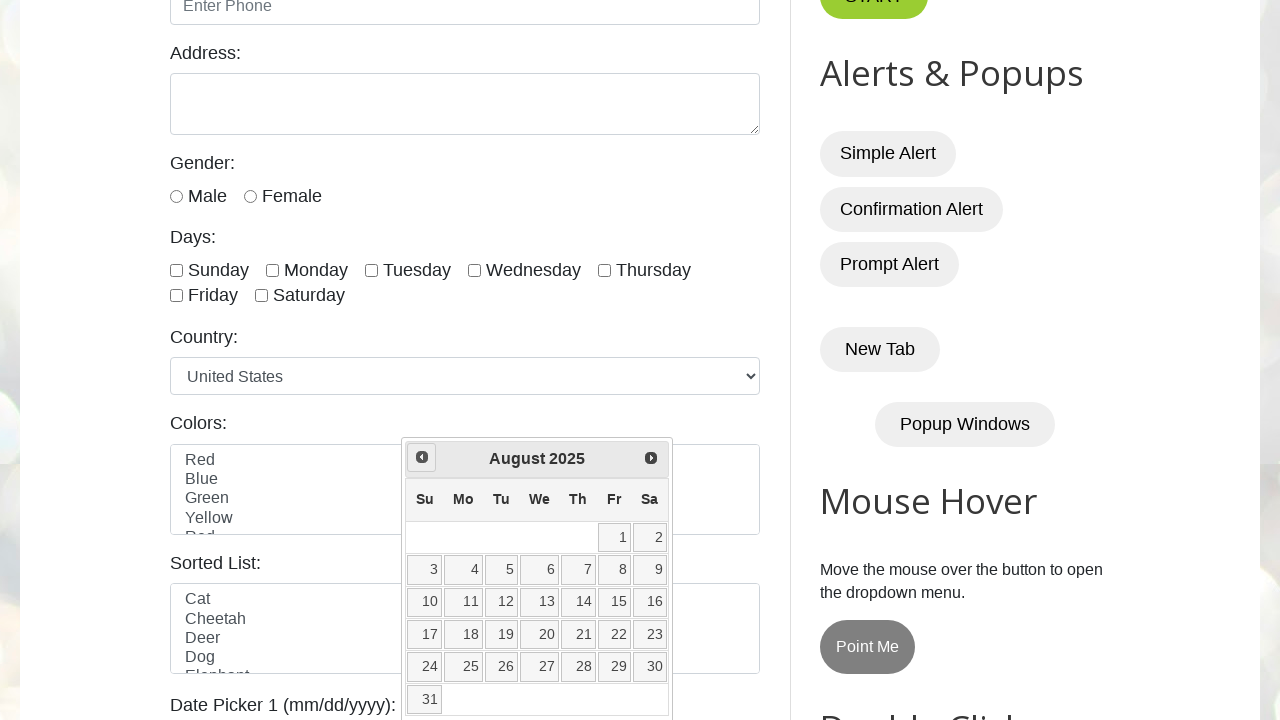

Waited 500ms for calendar navigation
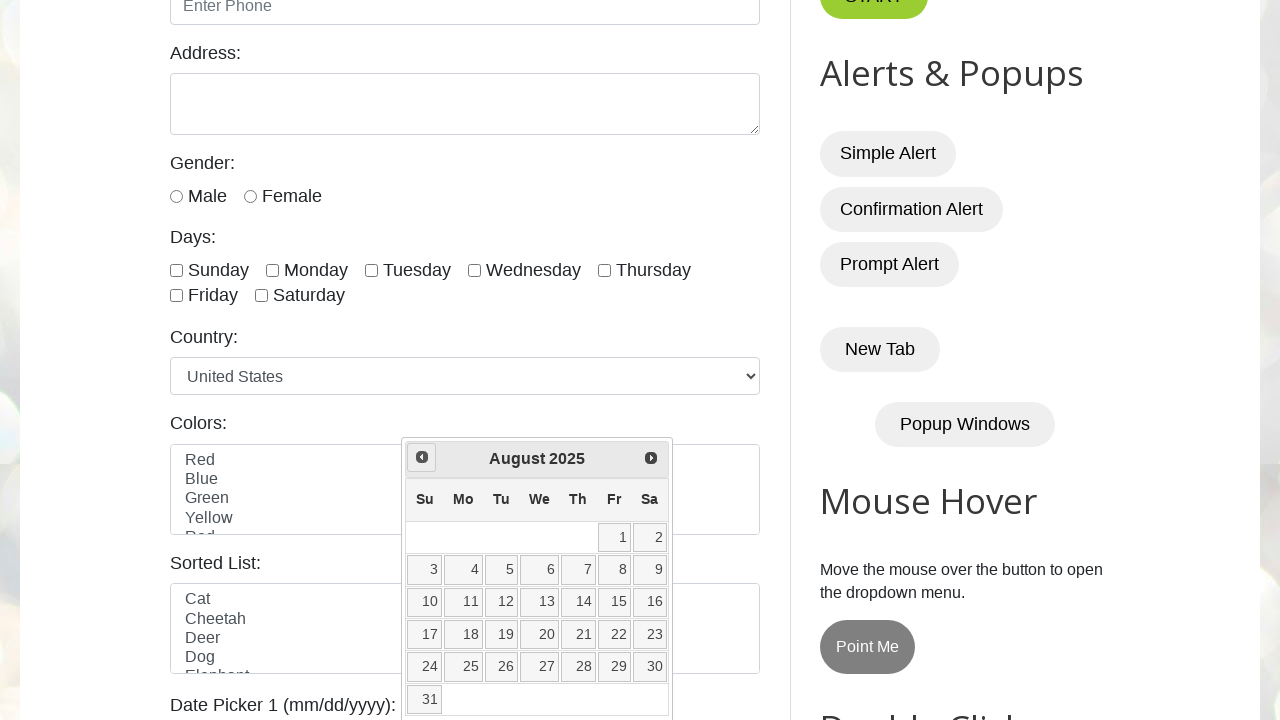

Clicked previous month button (current: August 2025) at (422, 457) on xpath=//span[@class='ui-icon ui-icon-circle-triangle-w']
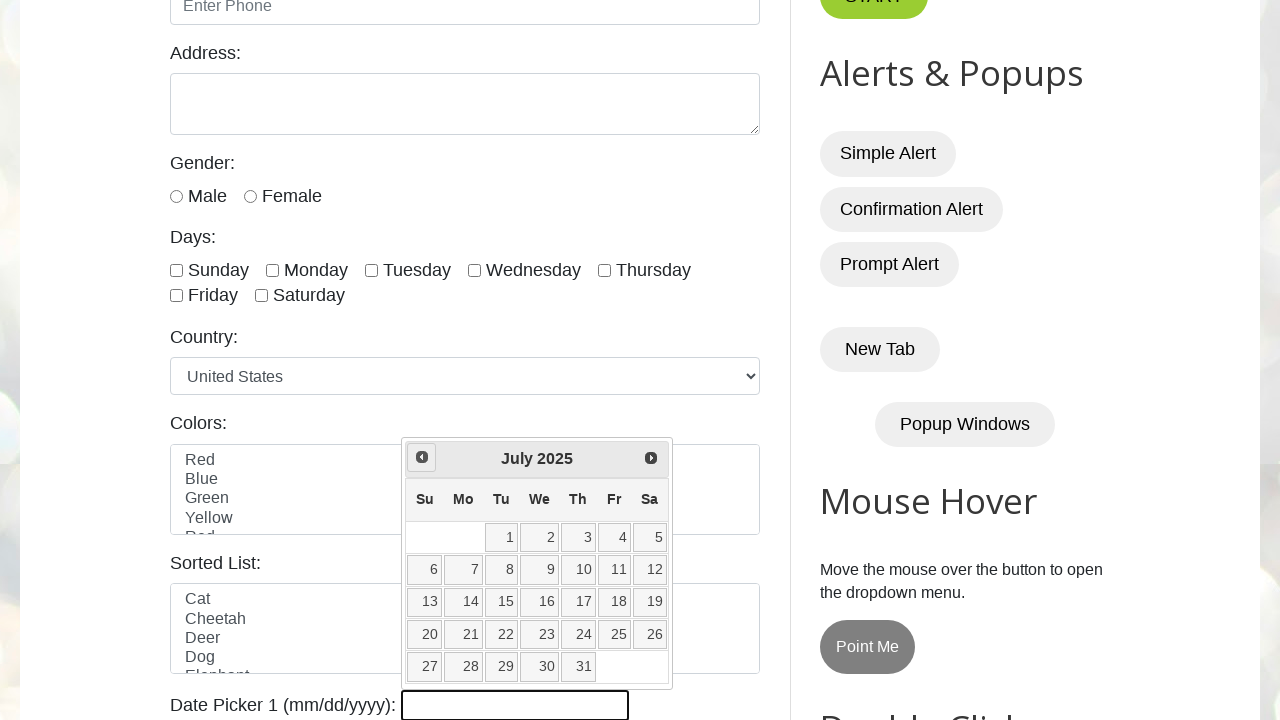

Waited 500ms for calendar navigation
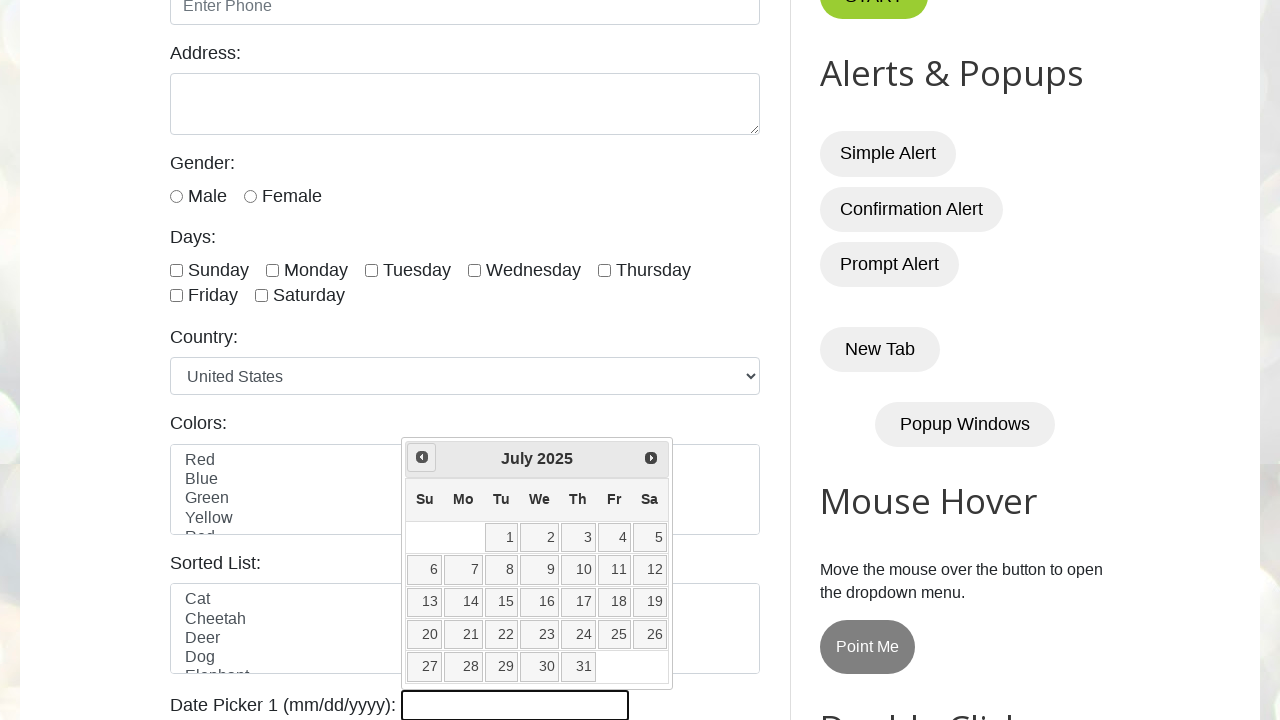

Clicked previous month button (current: July 2025) at (422, 457) on xpath=//span[@class='ui-icon ui-icon-circle-triangle-w']
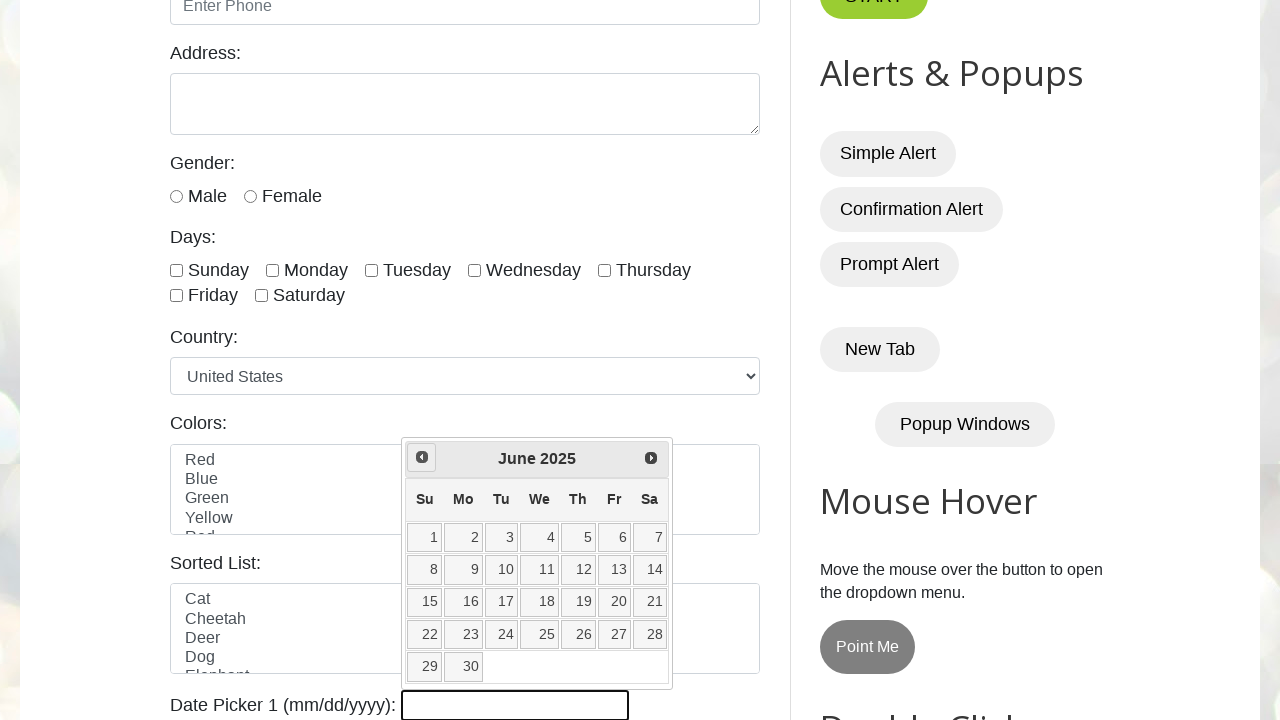

Waited 500ms for calendar navigation
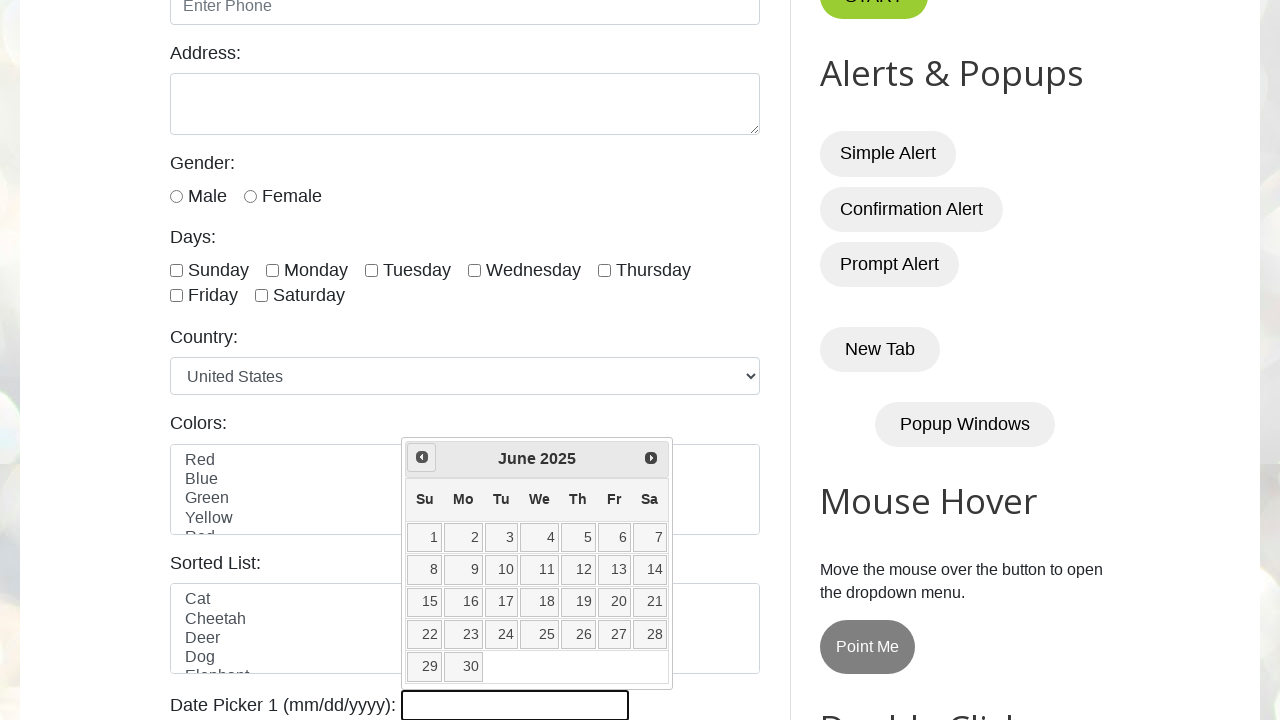

Clicked previous month button (current: June 2025) at (422, 457) on xpath=//span[@class='ui-icon ui-icon-circle-triangle-w']
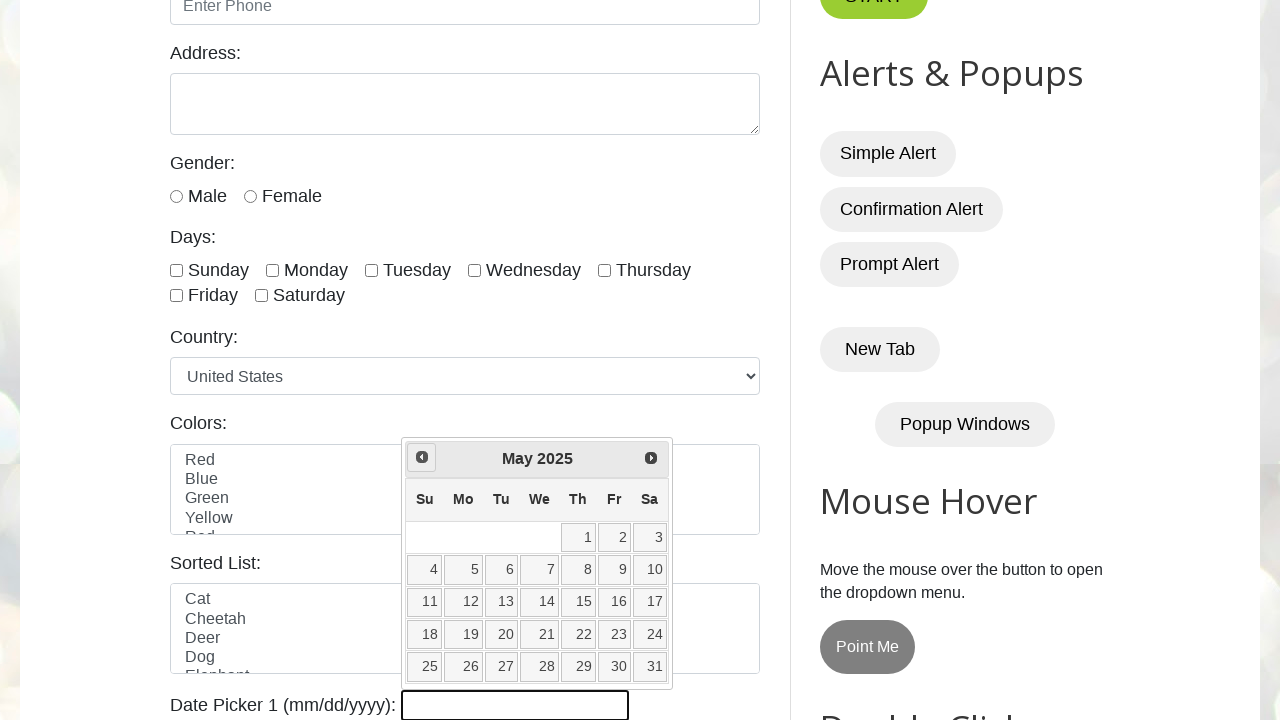

Waited 500ms for calendar navigation
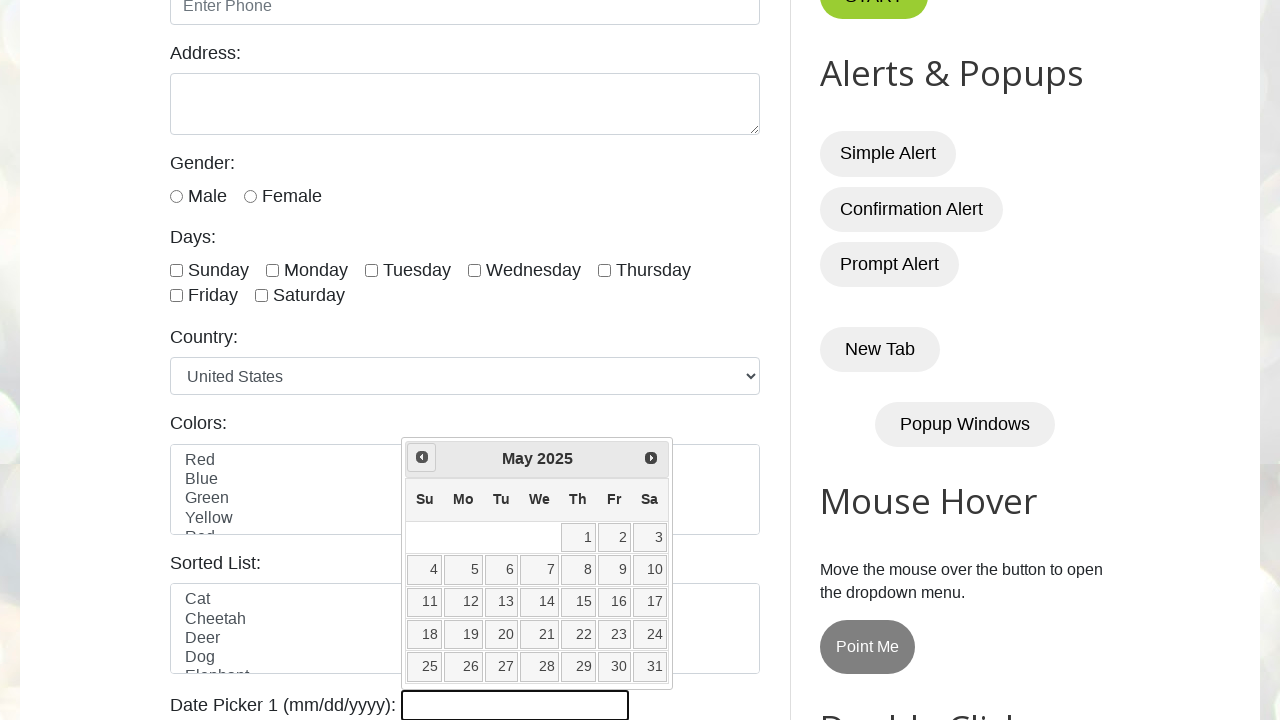

Clicked previous month button (current: May 2025) at (422, 457) on xpath=//span[@class='ui-icon ui-icon-circle-triangle-w']
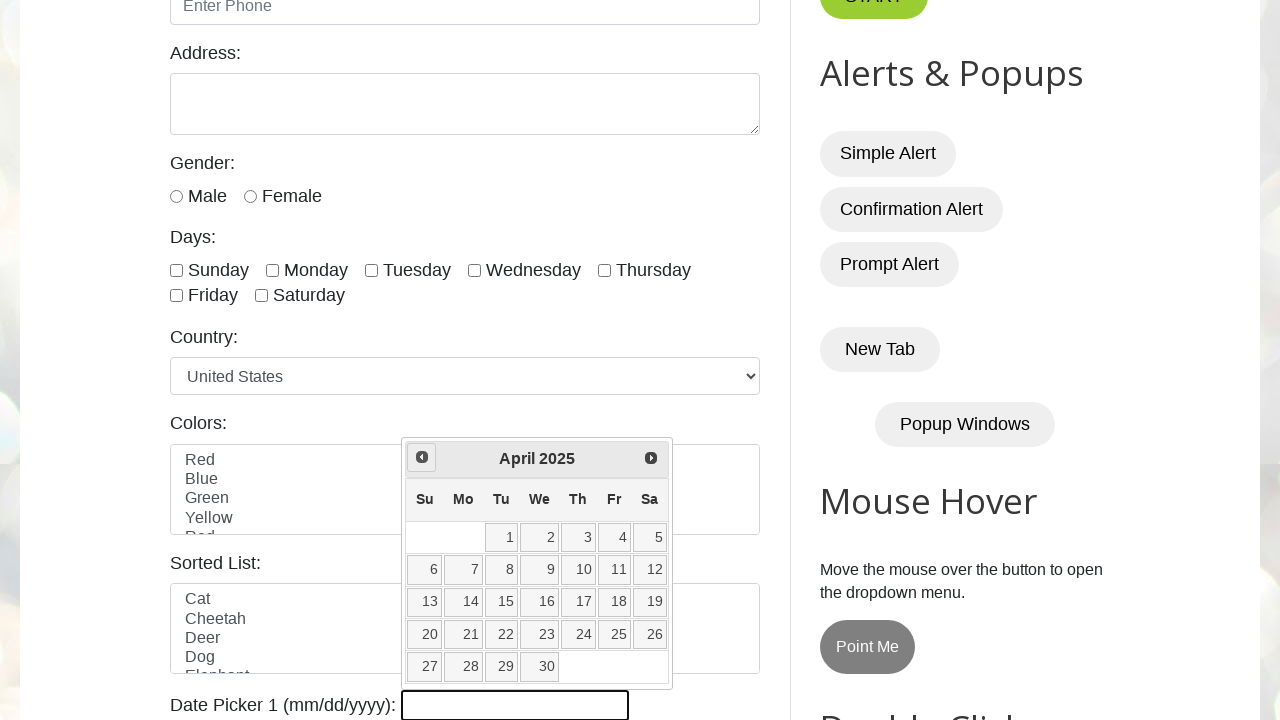

Waited 500ms for calendar navigation
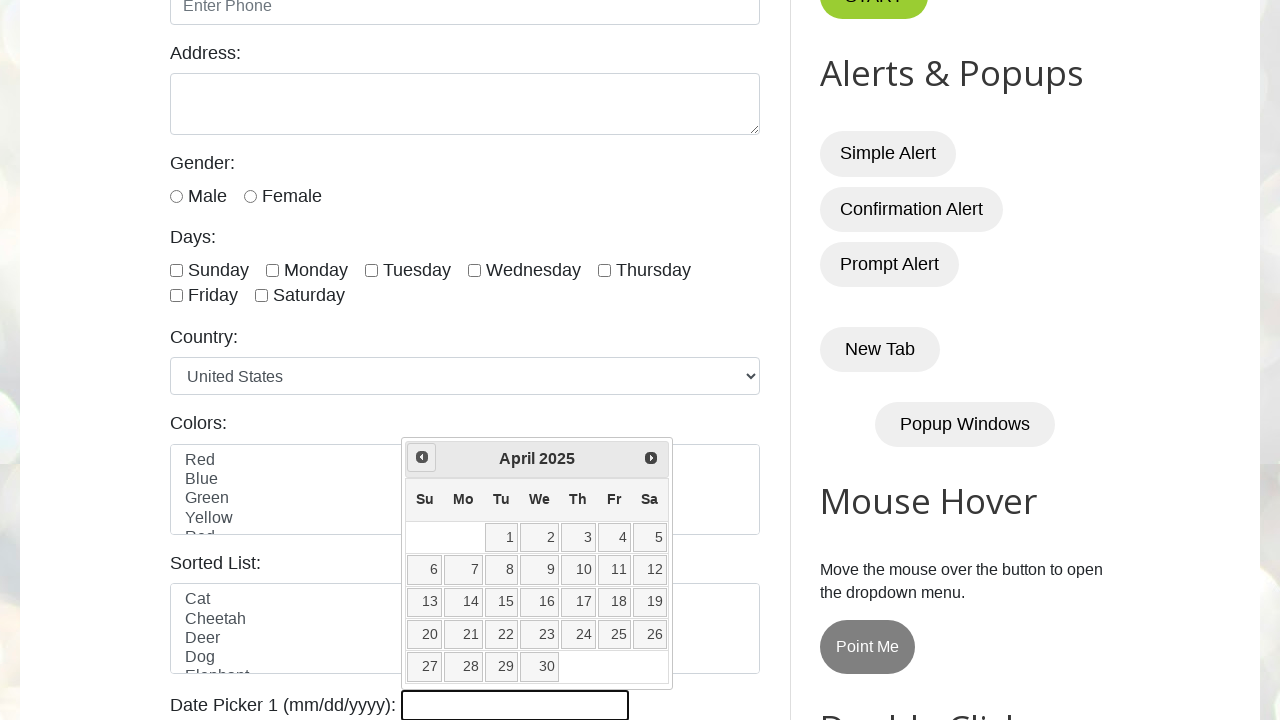

Clicked previous month button (current: April 2025) at (422, 457) on xpath=//span[@class='ui-icon ui-icon-circle-triangle-w']
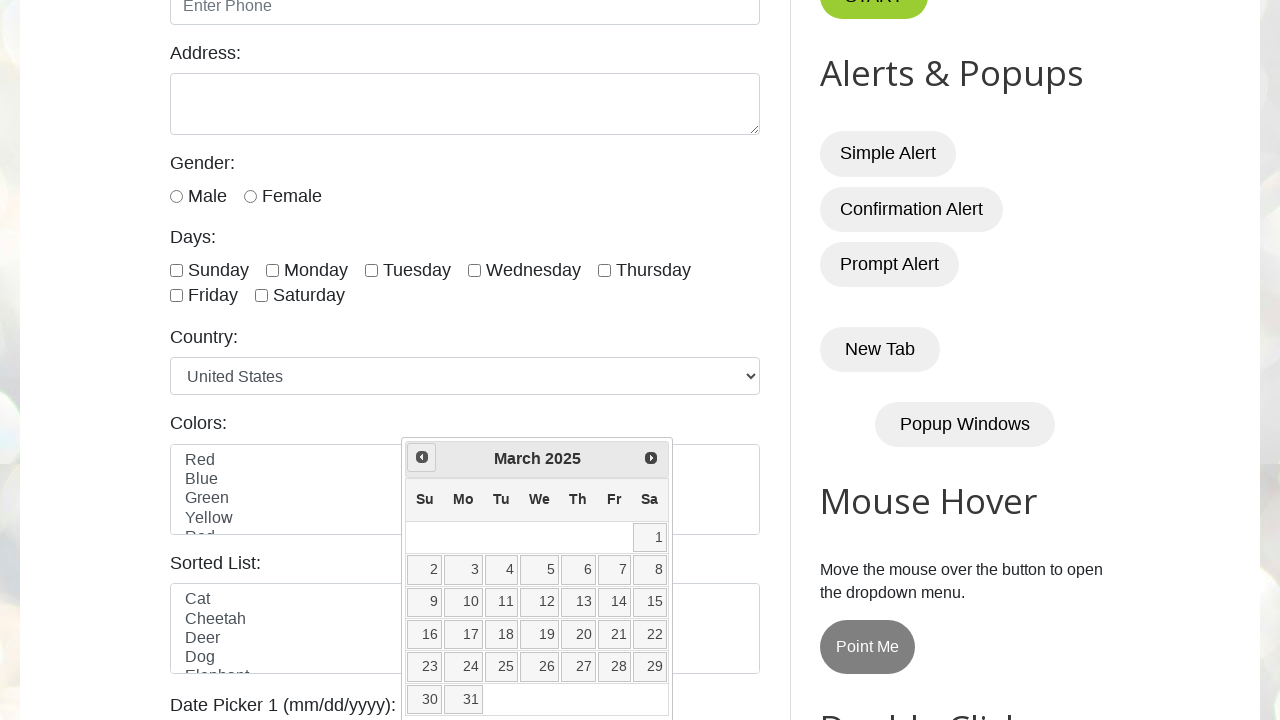

Waited 500ms for calendar navigation
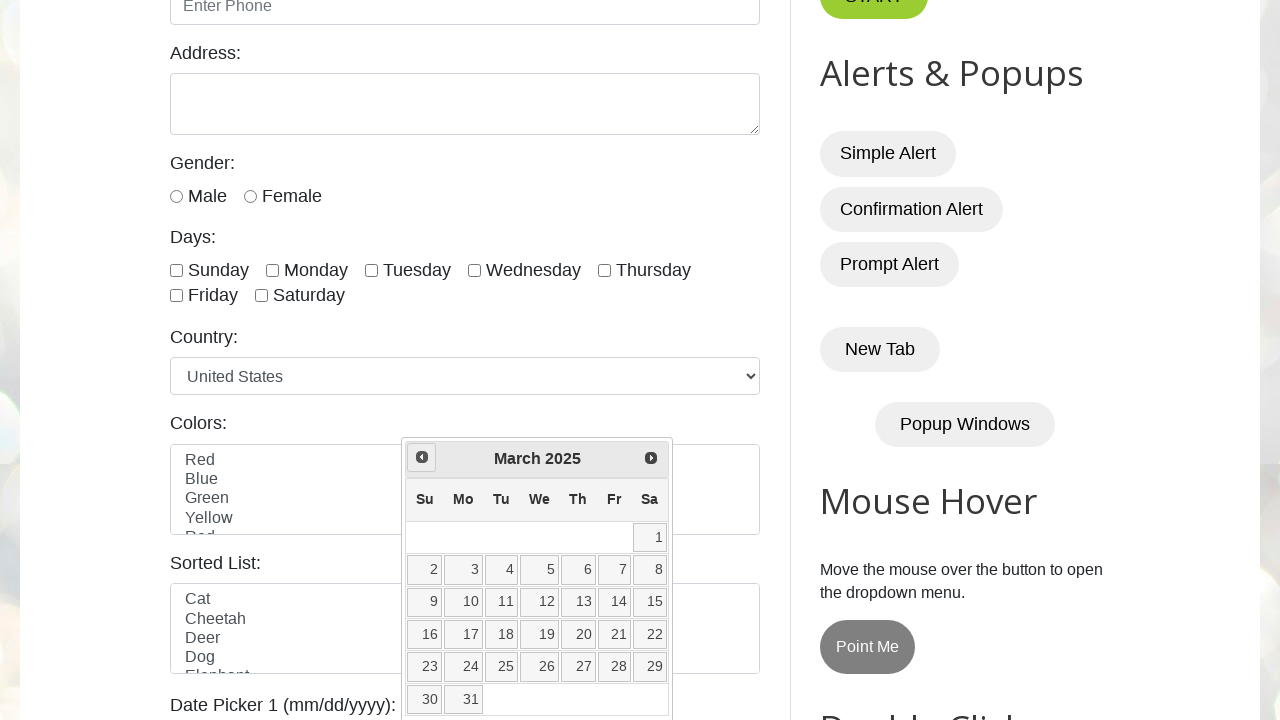

Clicked previous month button (current: March 2025) at (422, 457) on xpath=//span[@class='ui-icon ui-icon-circle-triangle-w']
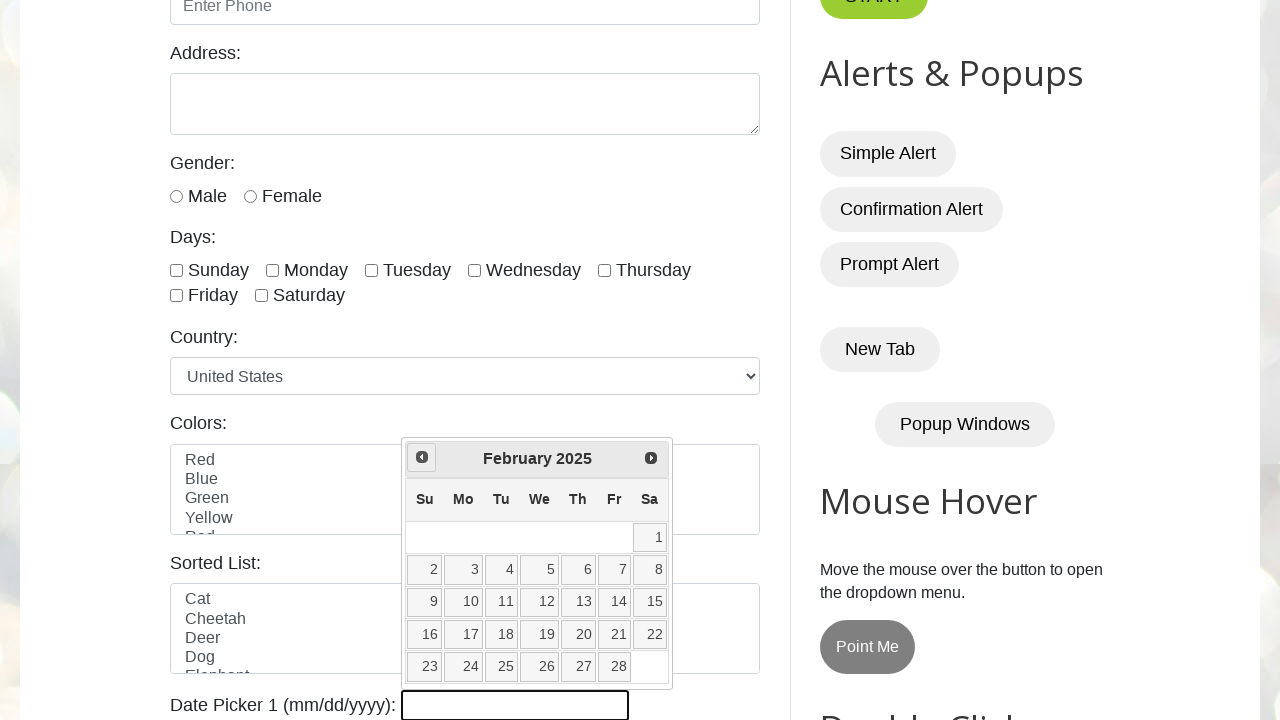

Waited 500ms for calendar navigation
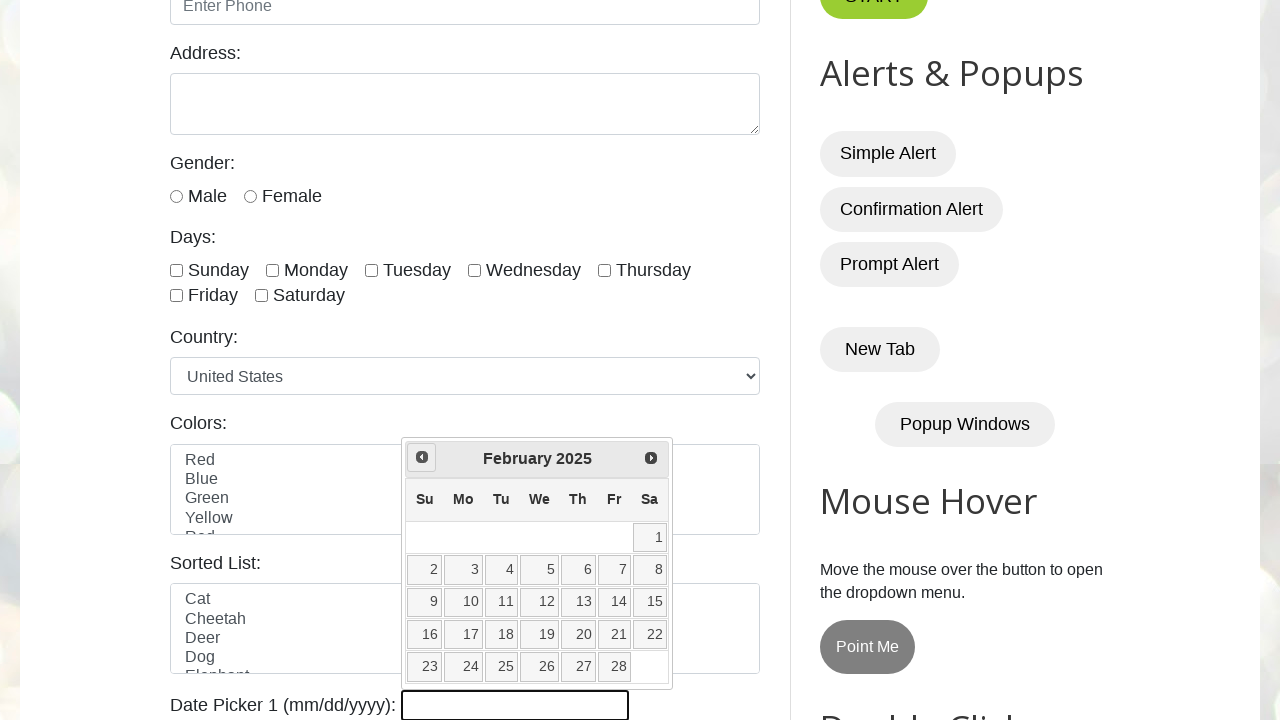

Clicked previous month button (current: February 2025) at (422, 457) on xpath=//span[@class='ui-icon ui-icon-circle-triangle-w']
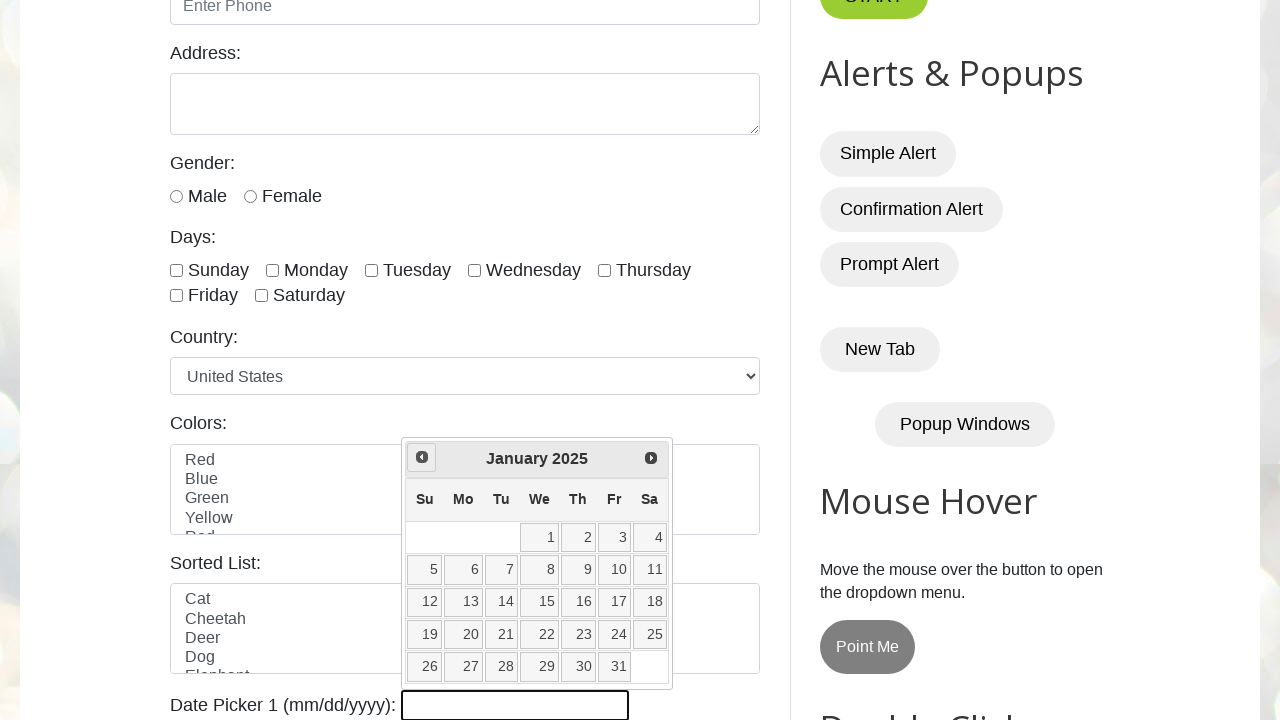

Waited 500ms for calendar navigation
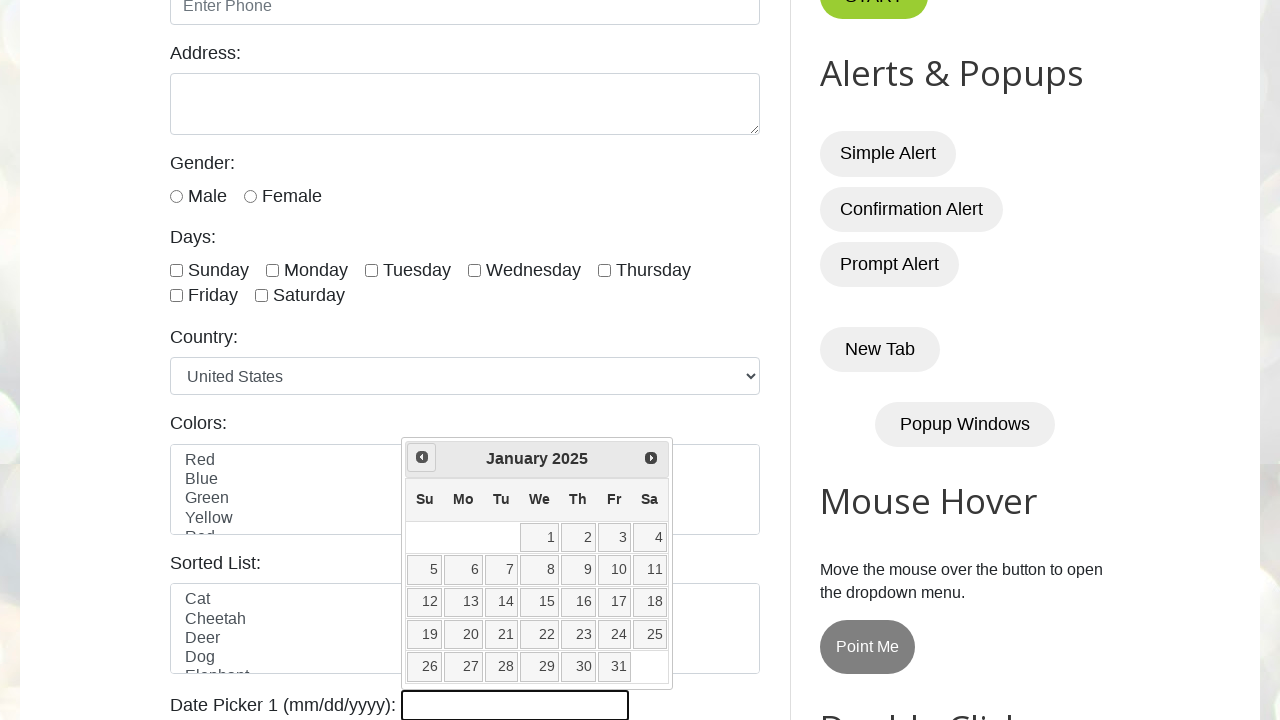

Clicked previous month button (current: January 2025) at (422, 457) on xpath=//span[@class='ui-icon ui-icon-circle-triangle-w']
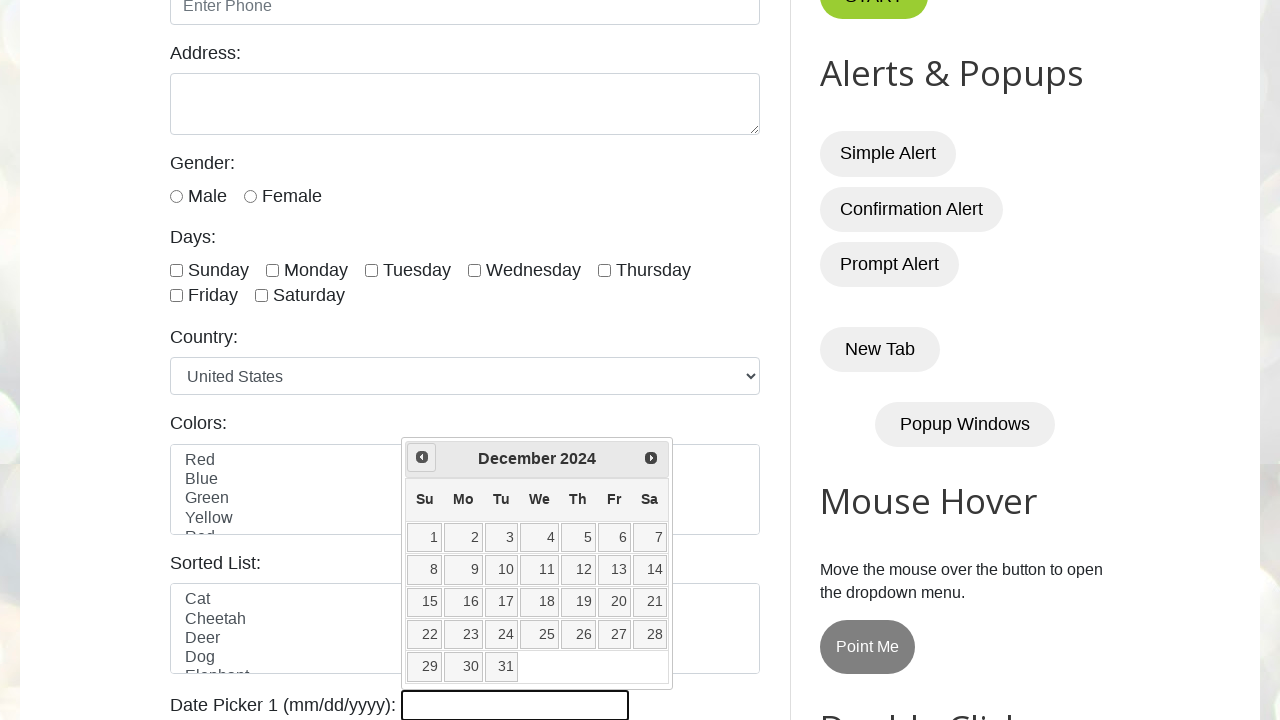

Waited 500ms for calendar navigation
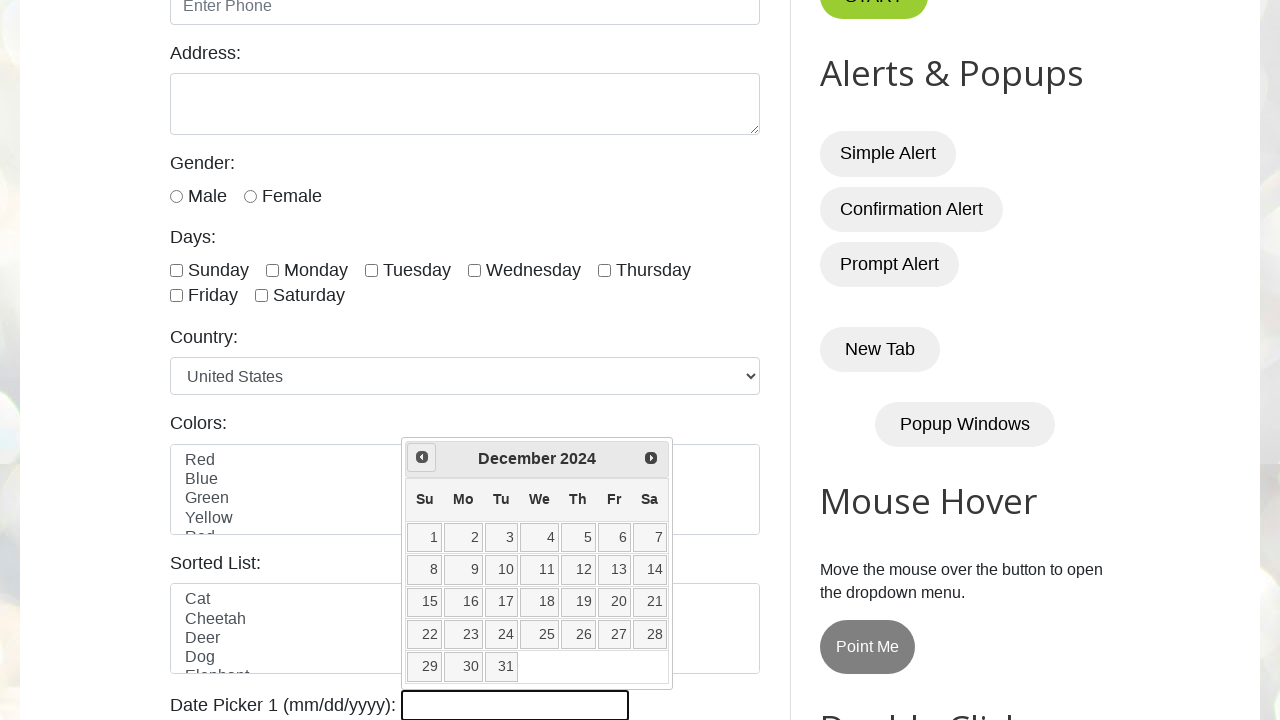

Clicked previous month button (current: December 2024) at (422, 457) on xpath=//span[@class='ui-icon ui-icon-circle-triangle-w']
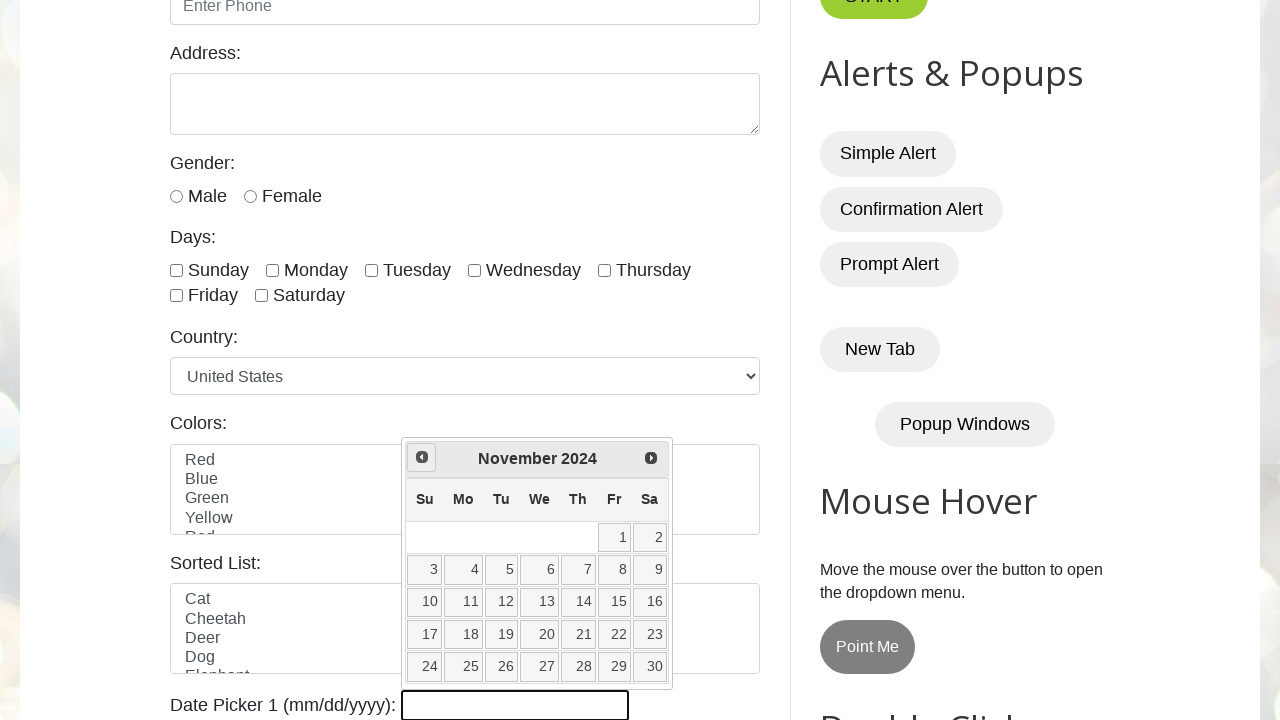

Waited 500ms for calendar navigation
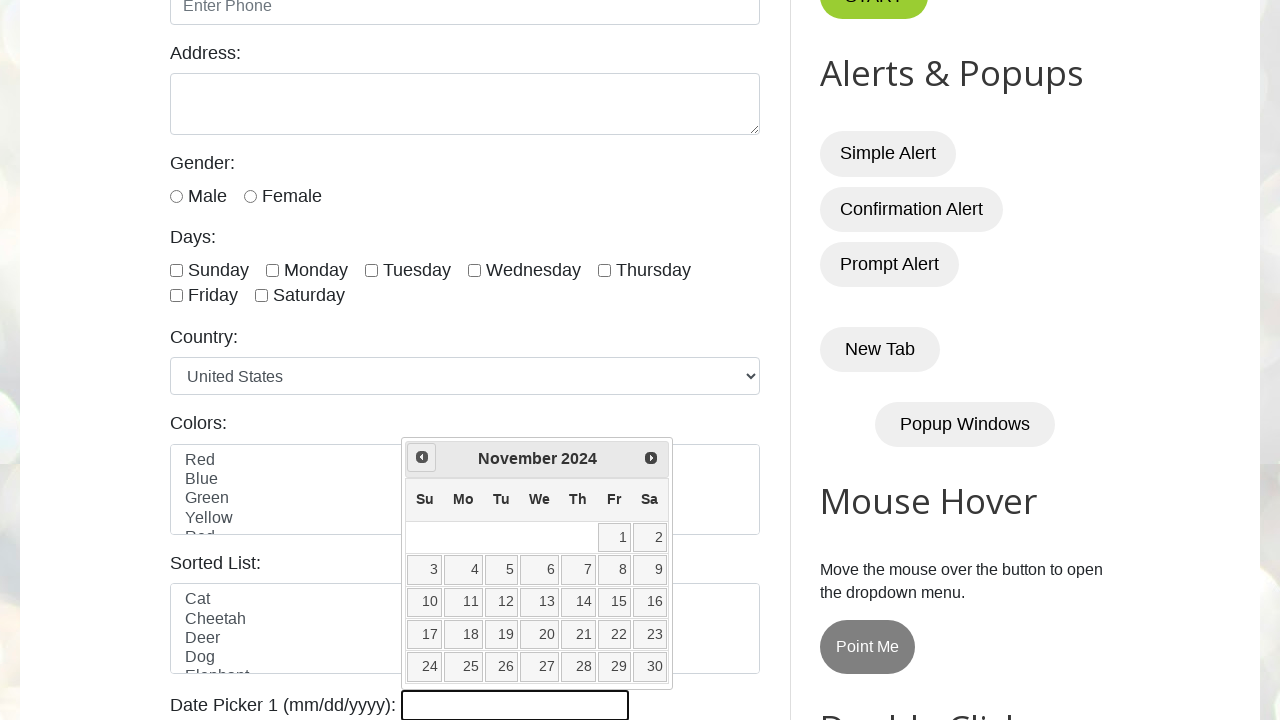

Clicked previous month button (current: November 2024) at (422, 457) on xpath=//span[@class='ui-icon ui-icon-circle-triangle-w']
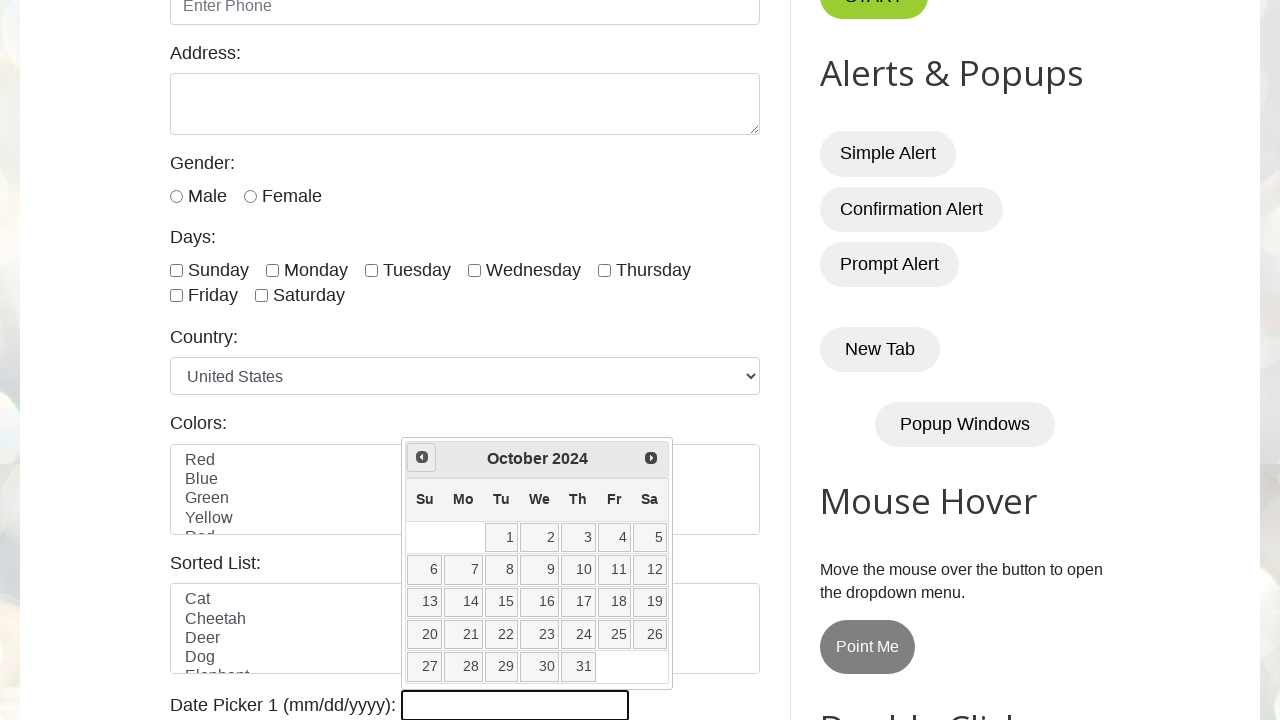

Waited 500ms for calendar navigation
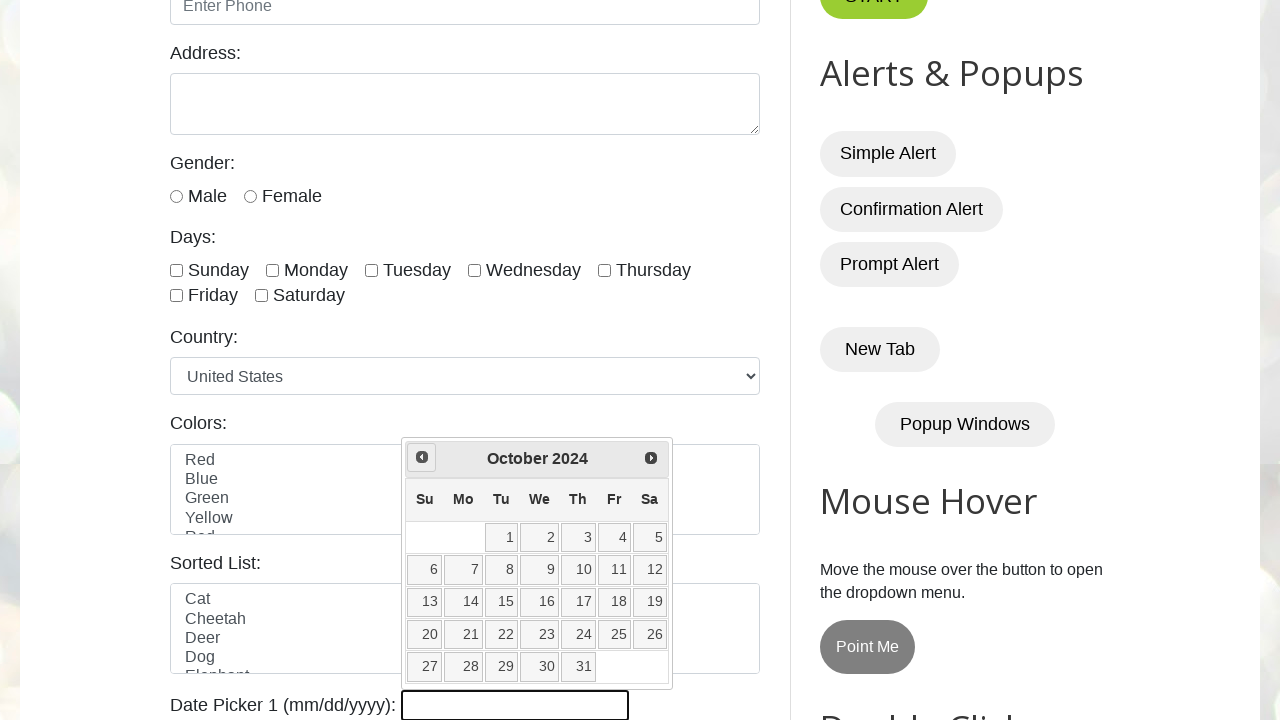

Clicked previous month button (current: October 2024) at (422, 457) on xpath=//span[@class='ui-icon ui-icon-circle-triangle-w']
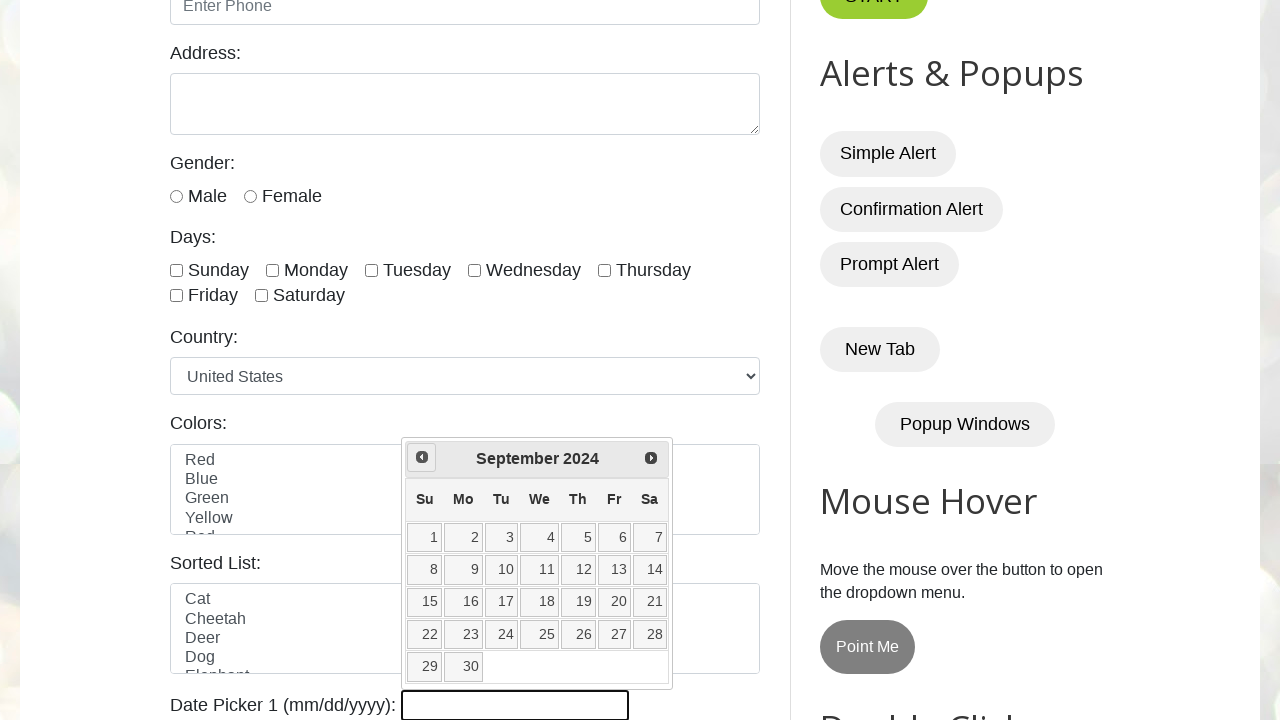

Waited 500ms for calendar navigation
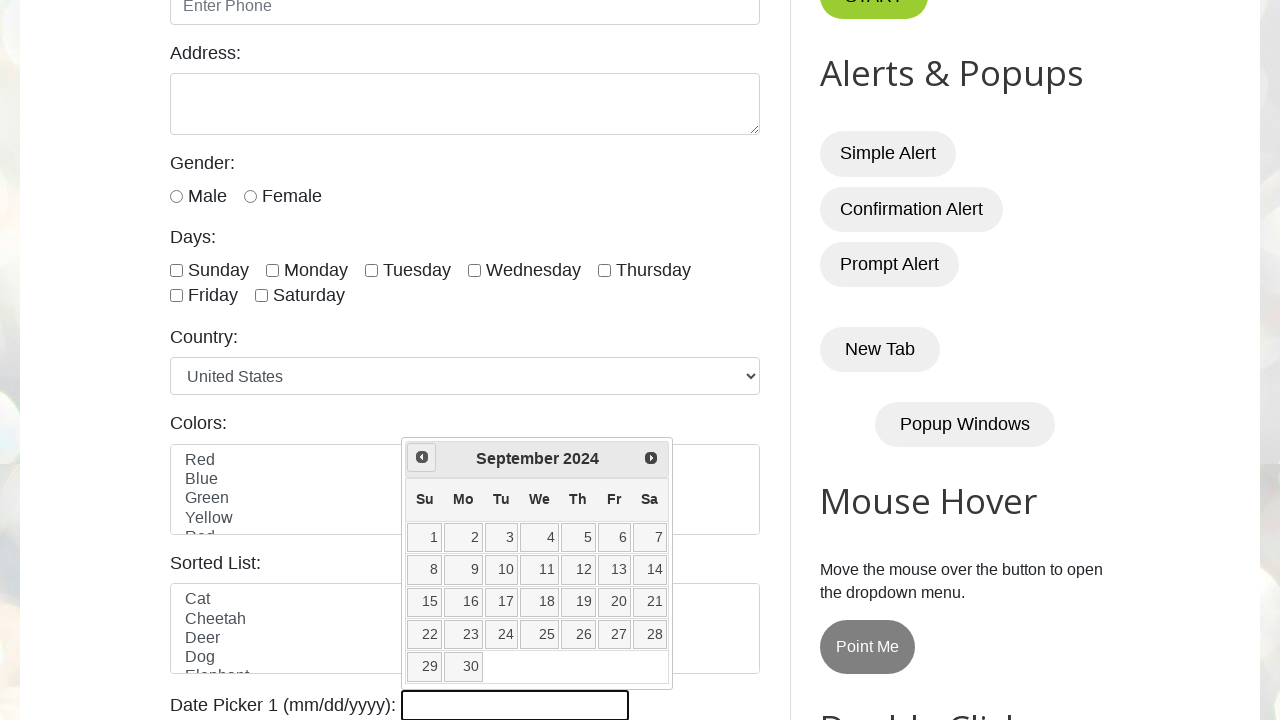

Clicked previous month button (current: September 2024) at (422, 457) on xpath=//span[@class='ui-icon ui-icon-circle-triangle-w']
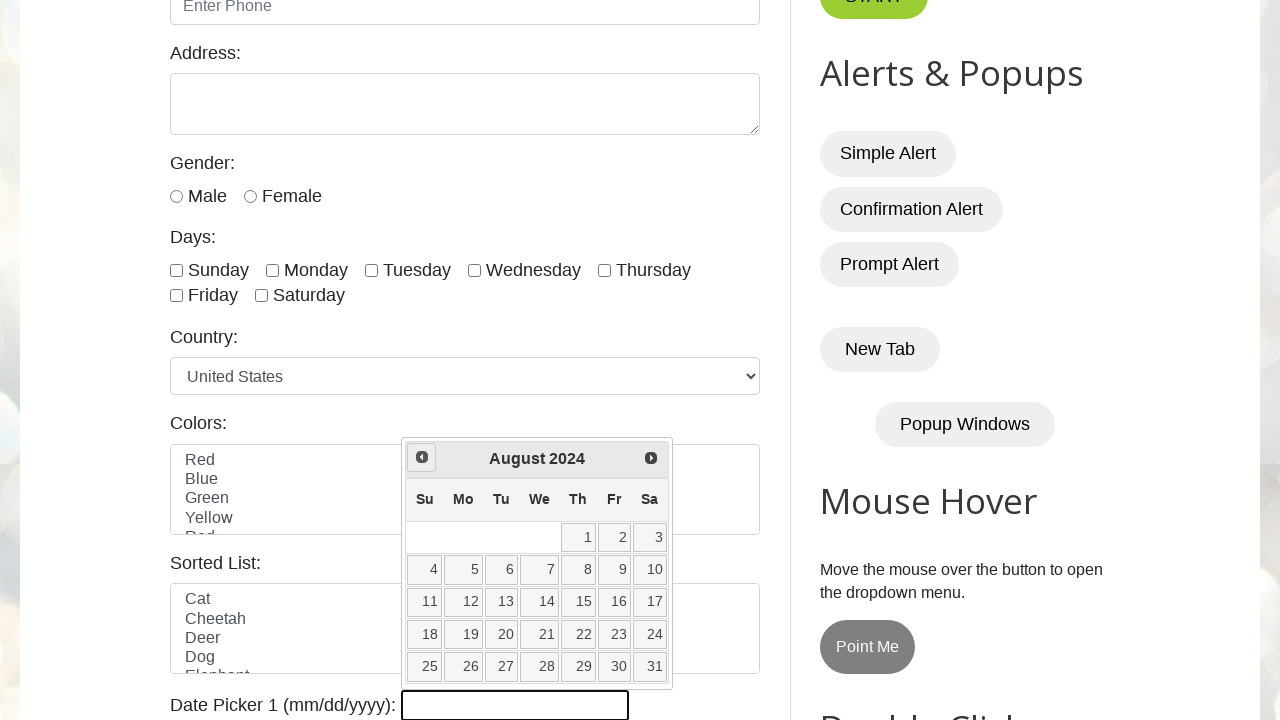

Waited 500ms for calendar navigation
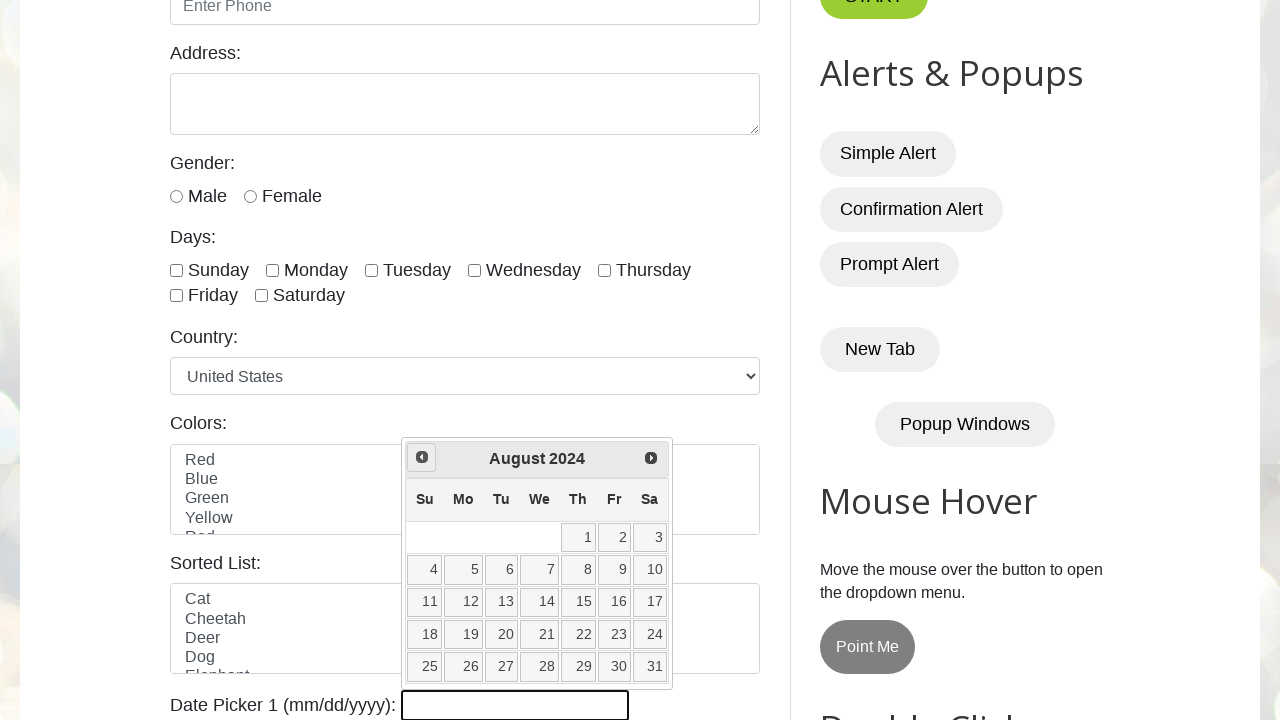

Clicked previous month button (current: August 2024) at (422, 457) on xpath=//span[@class='ui-icon ui-icon-circle-triangle-w']
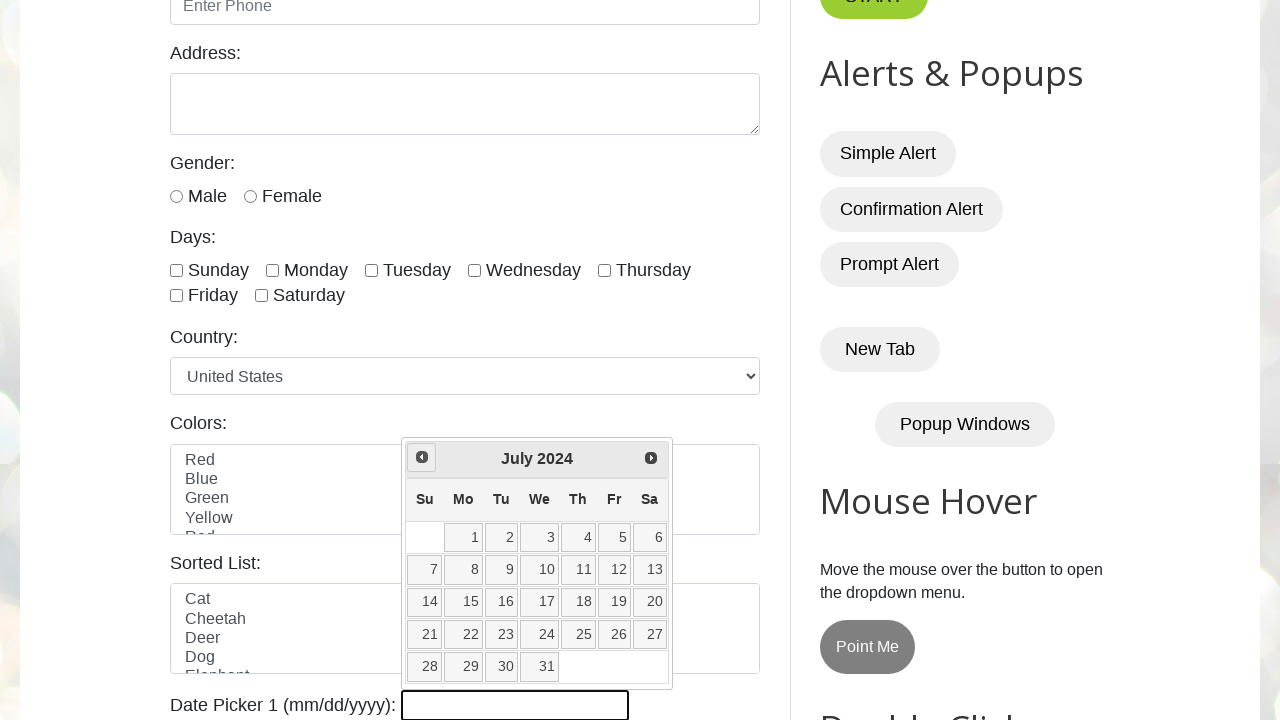

Waited 500ms for calendar navigation
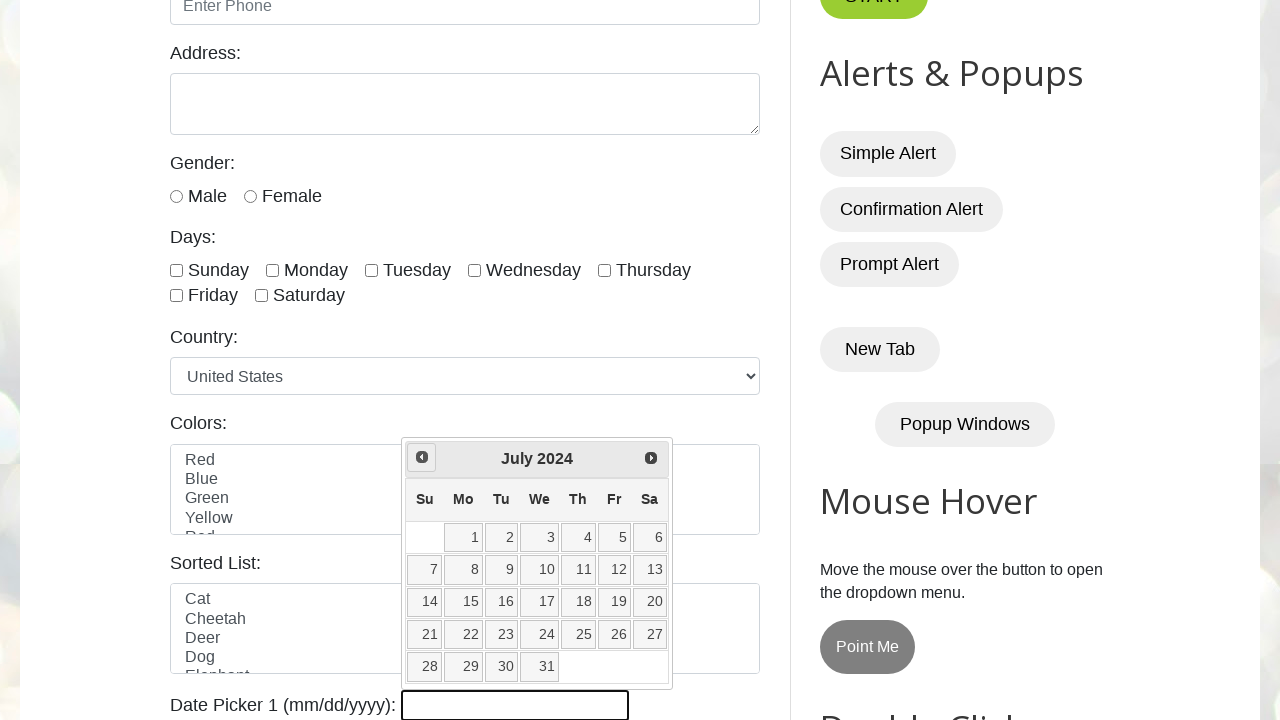

Clicked previous month button (current: July 2024) at (422, 457) on xpath=//span[@class='ui-icon ui-icon-circle-triangle-w']
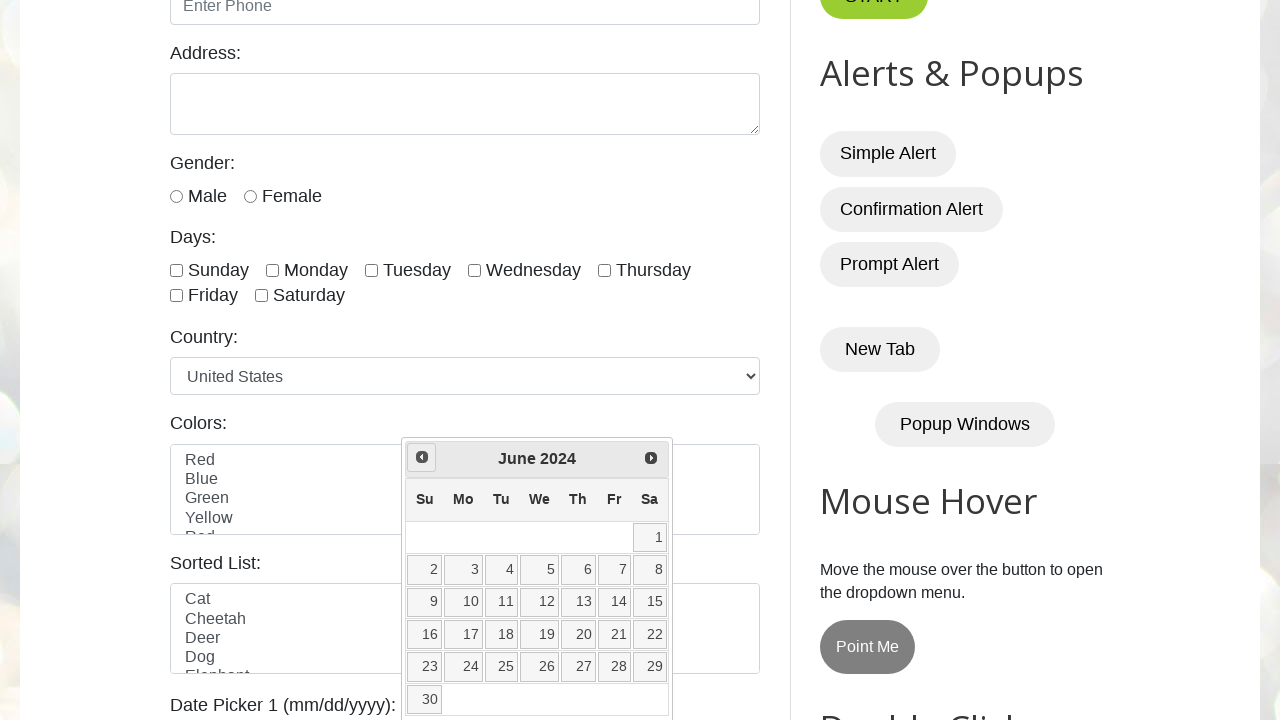

Waited 500ms for calendar navigation
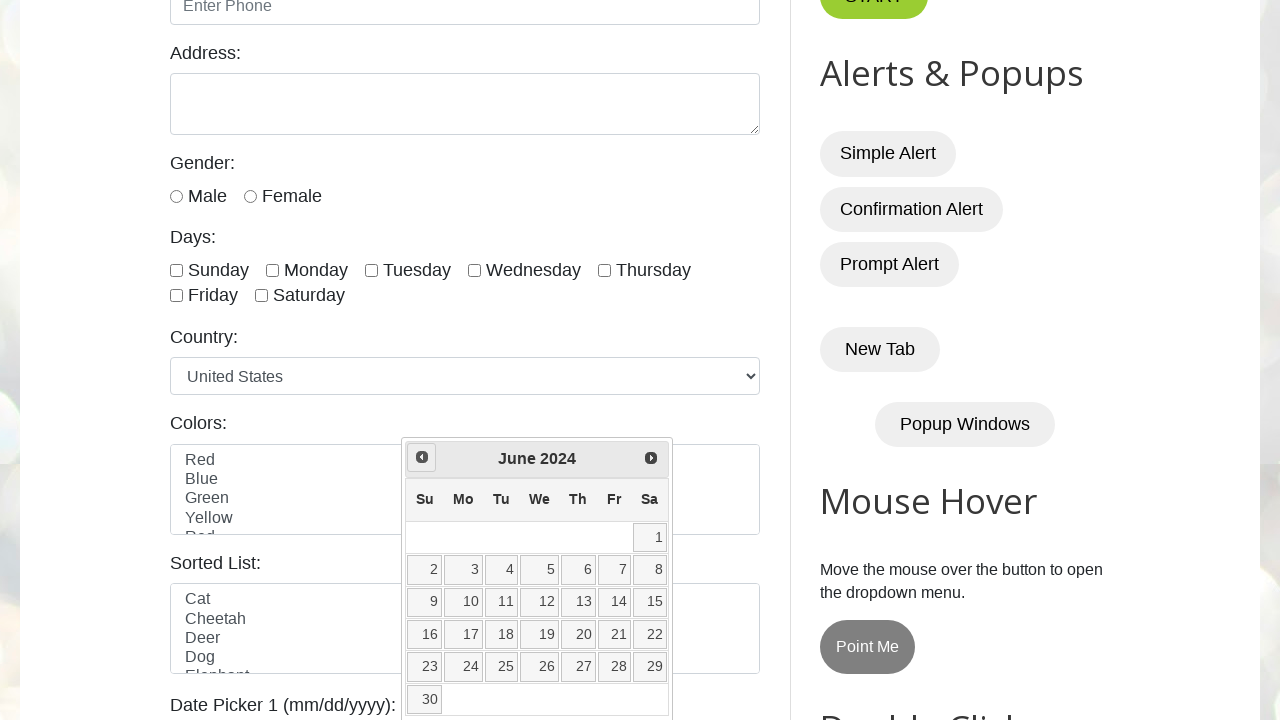

Clicked previous month button (current: June 2024) at (422, 457) on xpath=//span[@class='ui-icon ui-icon-circle-triangle-w']
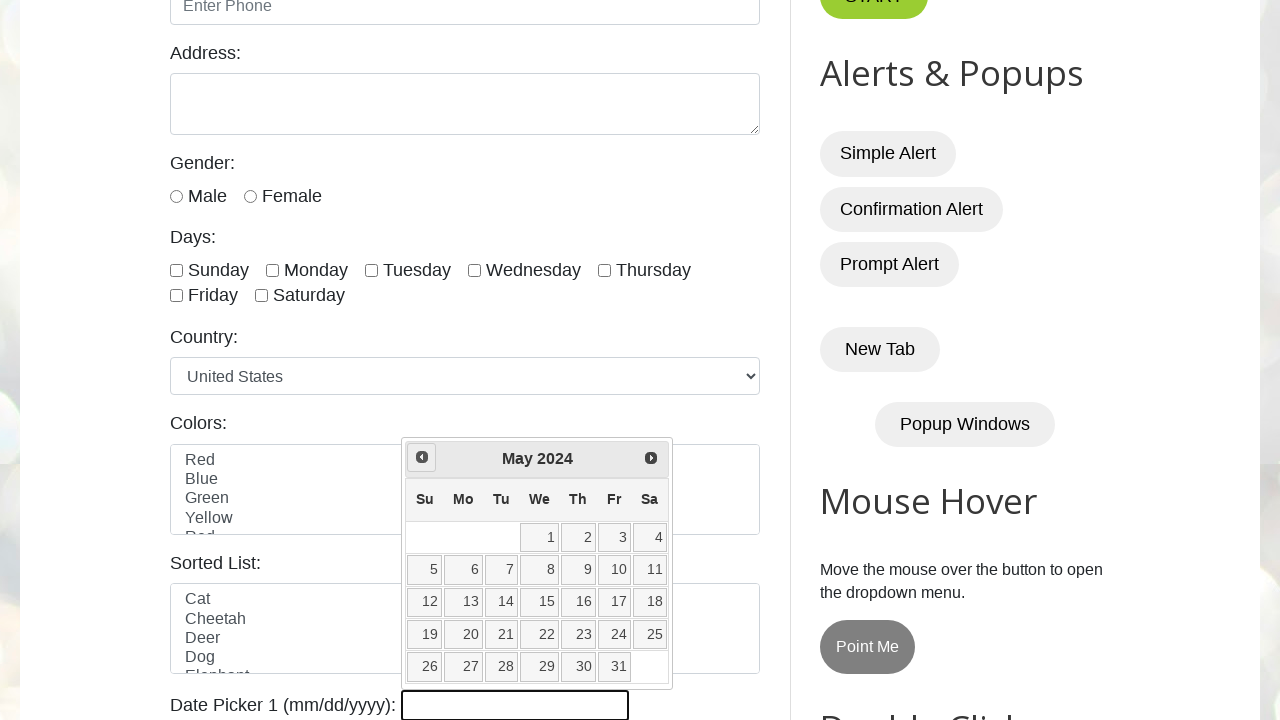

Waited 500ms for calendar navigation
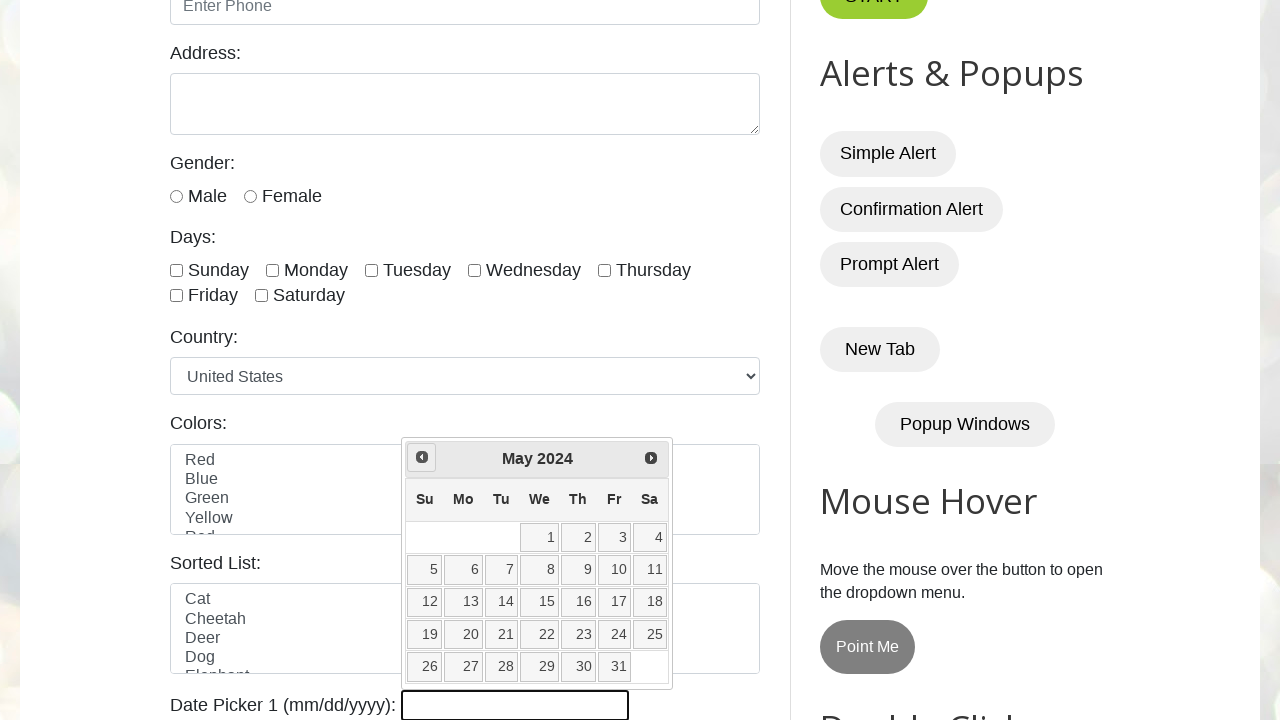

Clicked previous month button (current: May 2024) at (422, 457) on xpath=//span[@class='ui-icon ui-icon-circle-triangle-w']
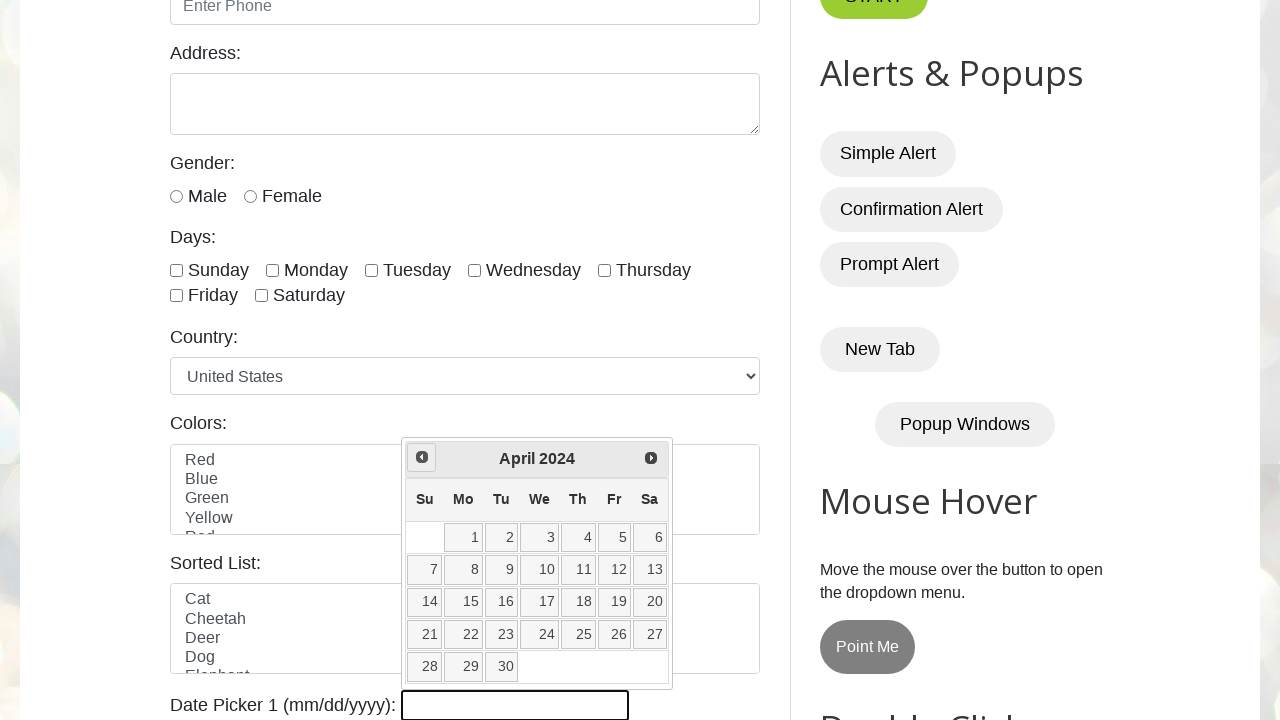

Waited 500ms for calendar navigation
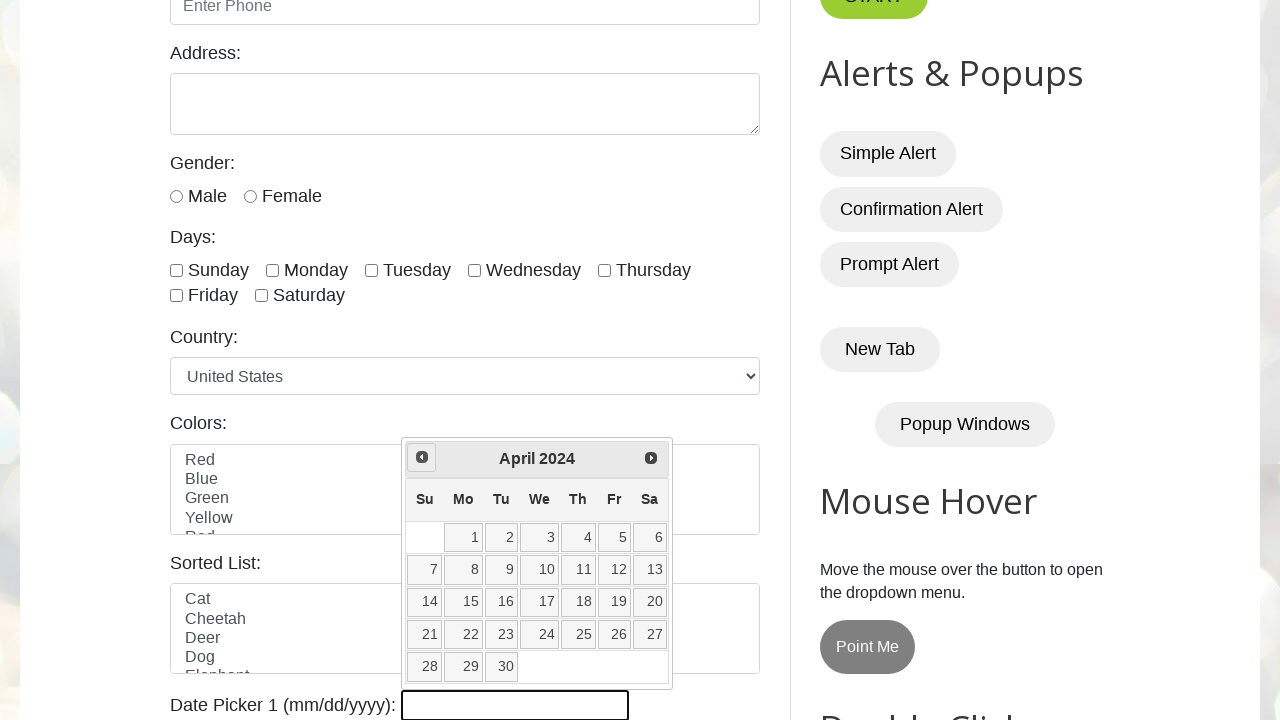

Clicked previous month button (current: April 2024) at (422, 457) on xpath=//span[@class='ui-icon ui-icon-circle-triangle-w']
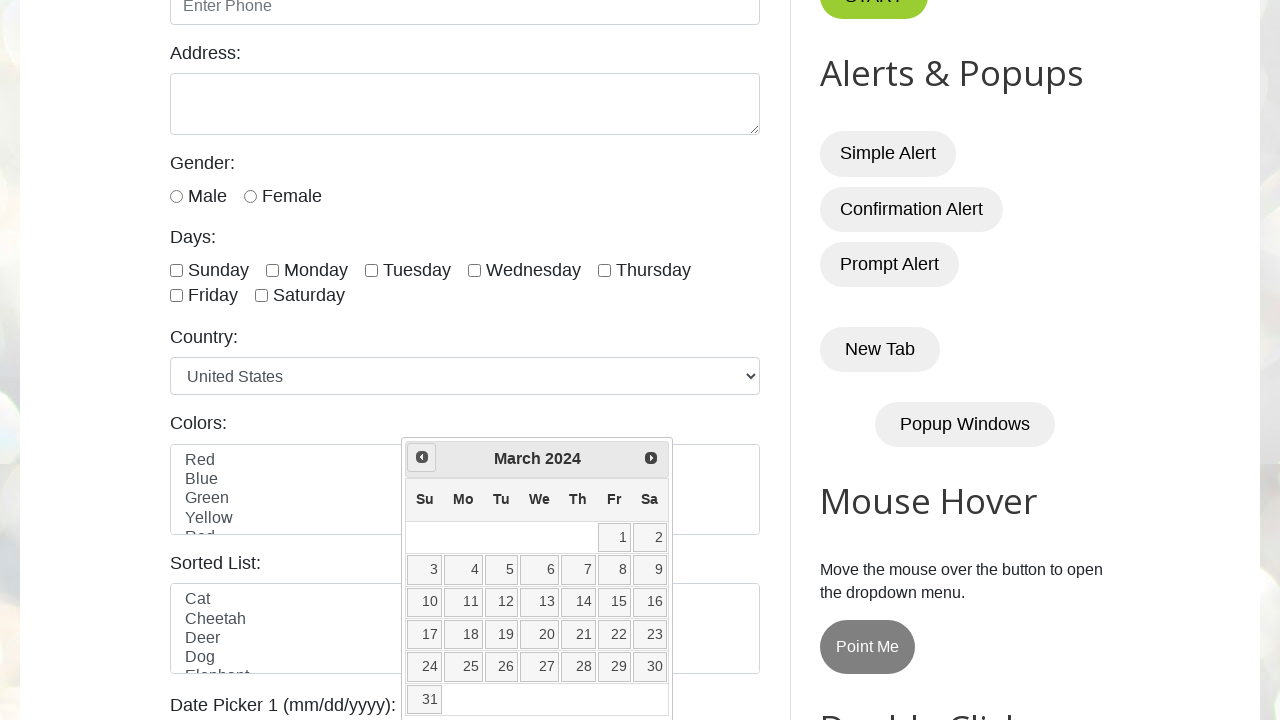

Waited 500ms for calendar navigation
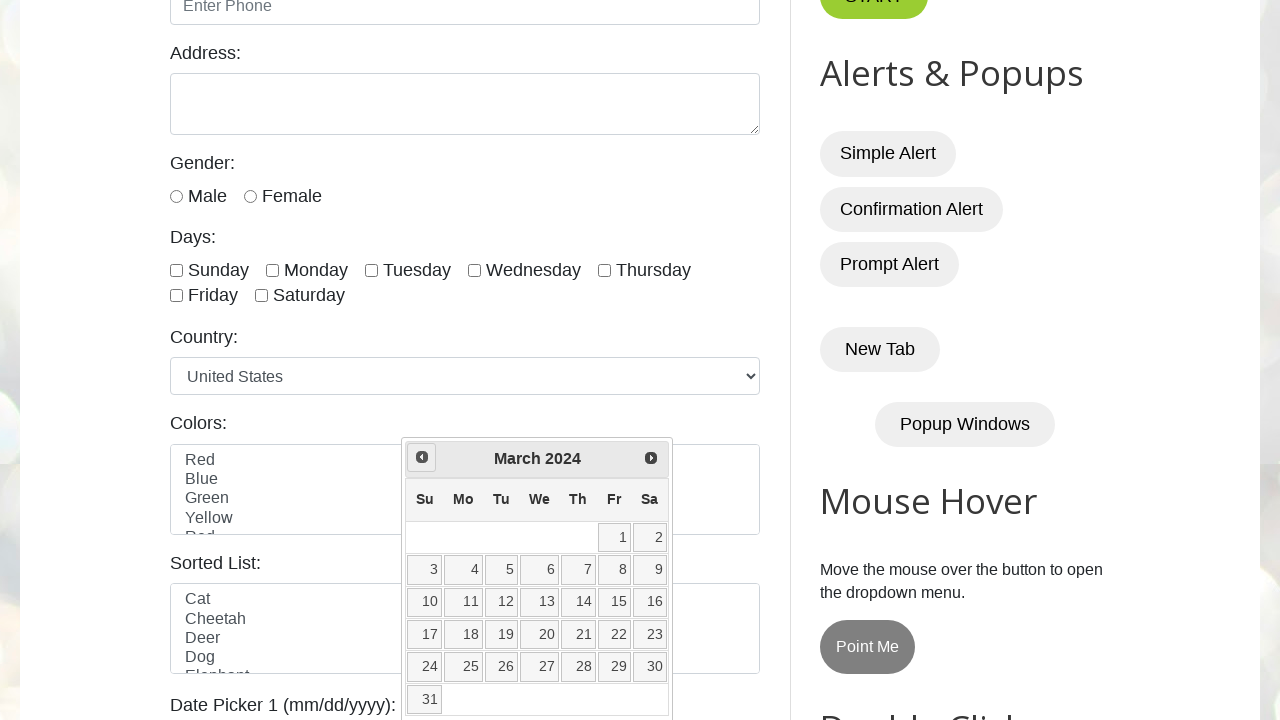

Selected day 29 from calendar (March 2024) at (614, 667) on (//td[@data-handler='selectDay'])[29]
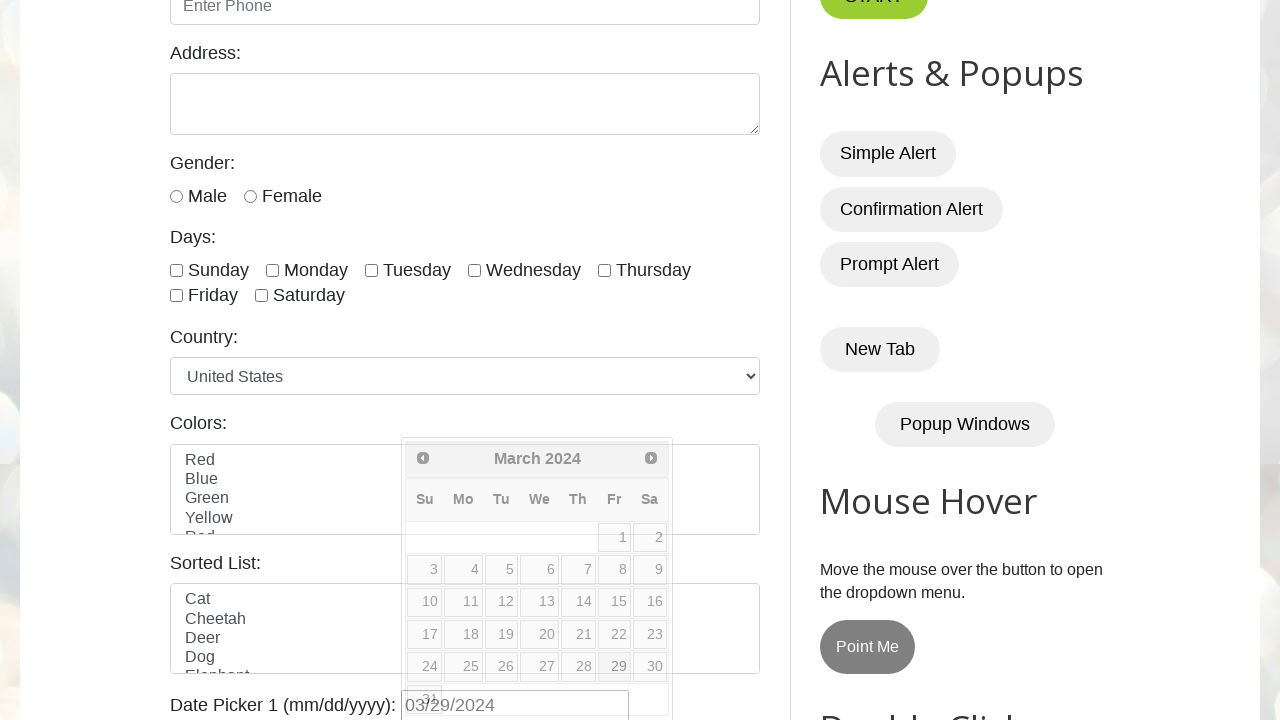

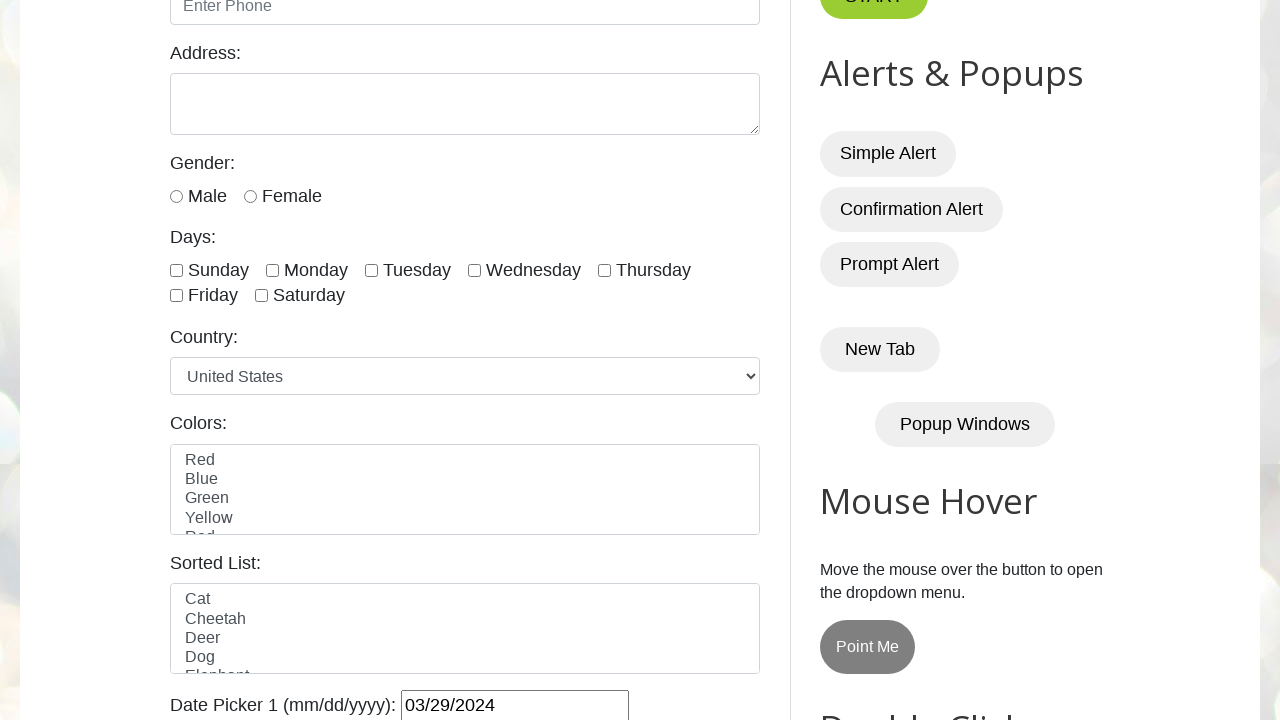